Navigates to an EMI calculator website and interacts with the EMI bar chart by hovering over data points to trigger tooltips

Starting URL: https://emicalculator.net/

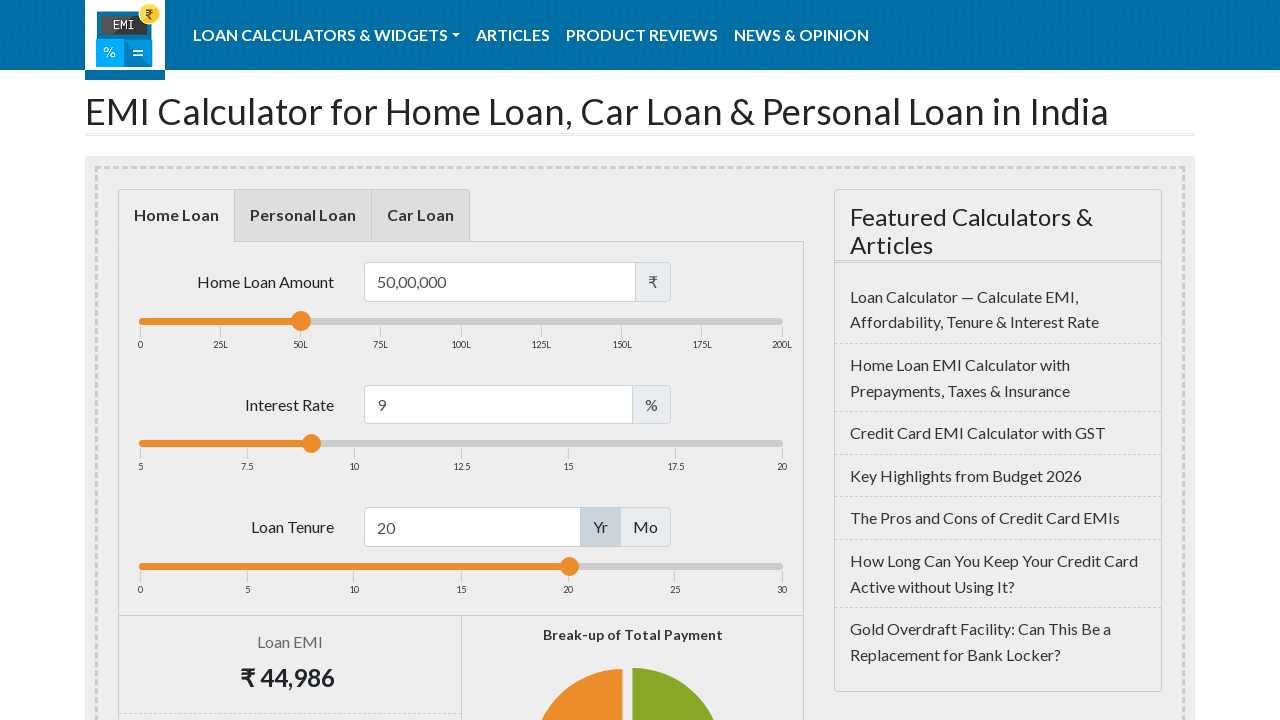

Waited for EMI bar chart to load
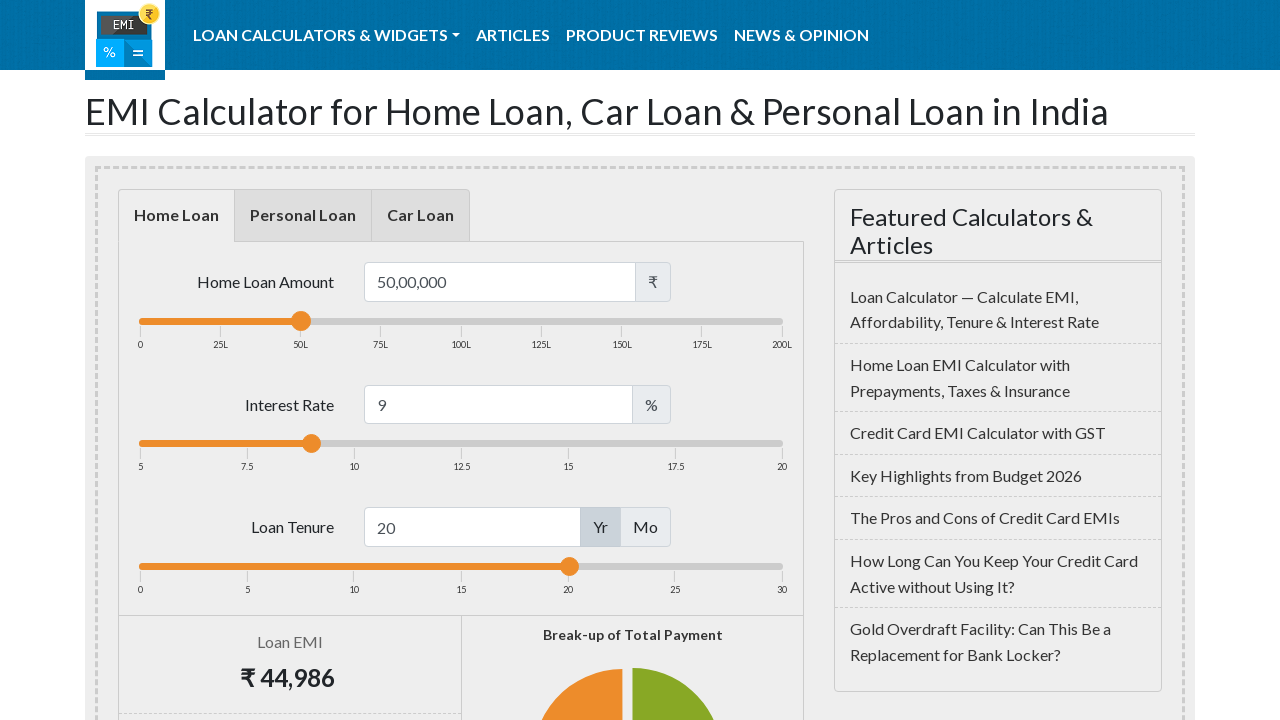

Waited for chart data points to be available
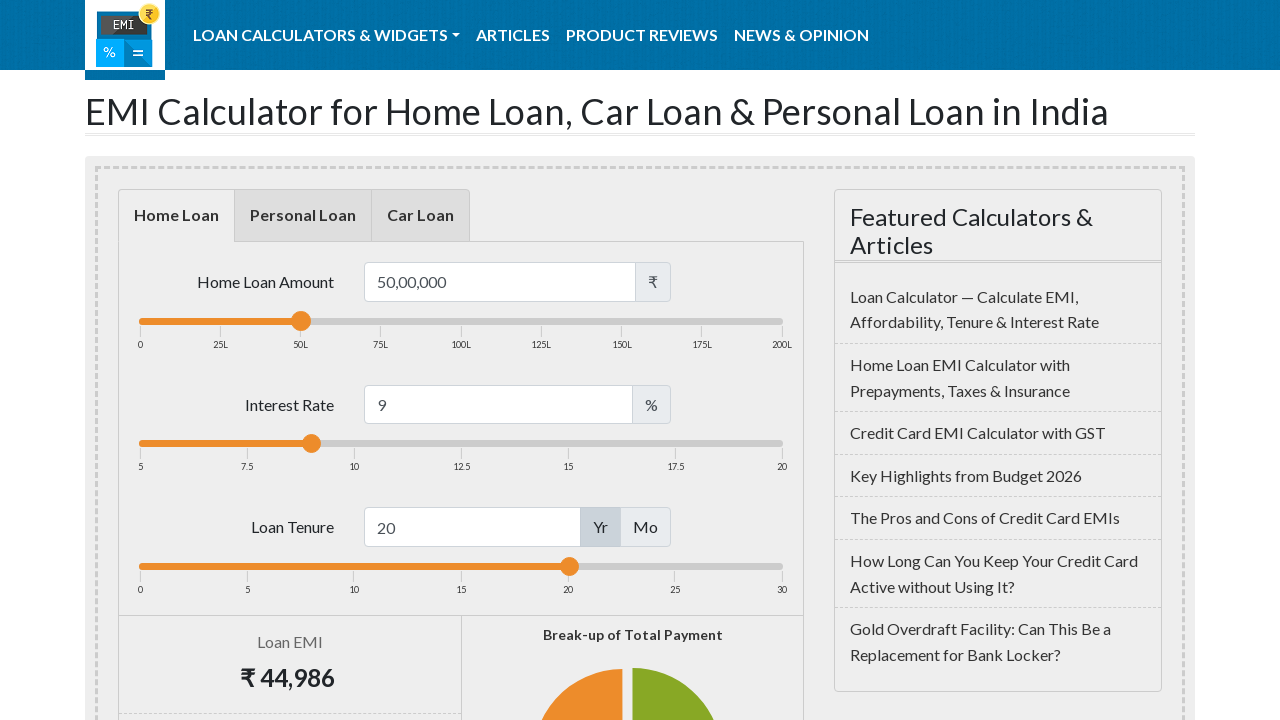

Retrieved all chart data points
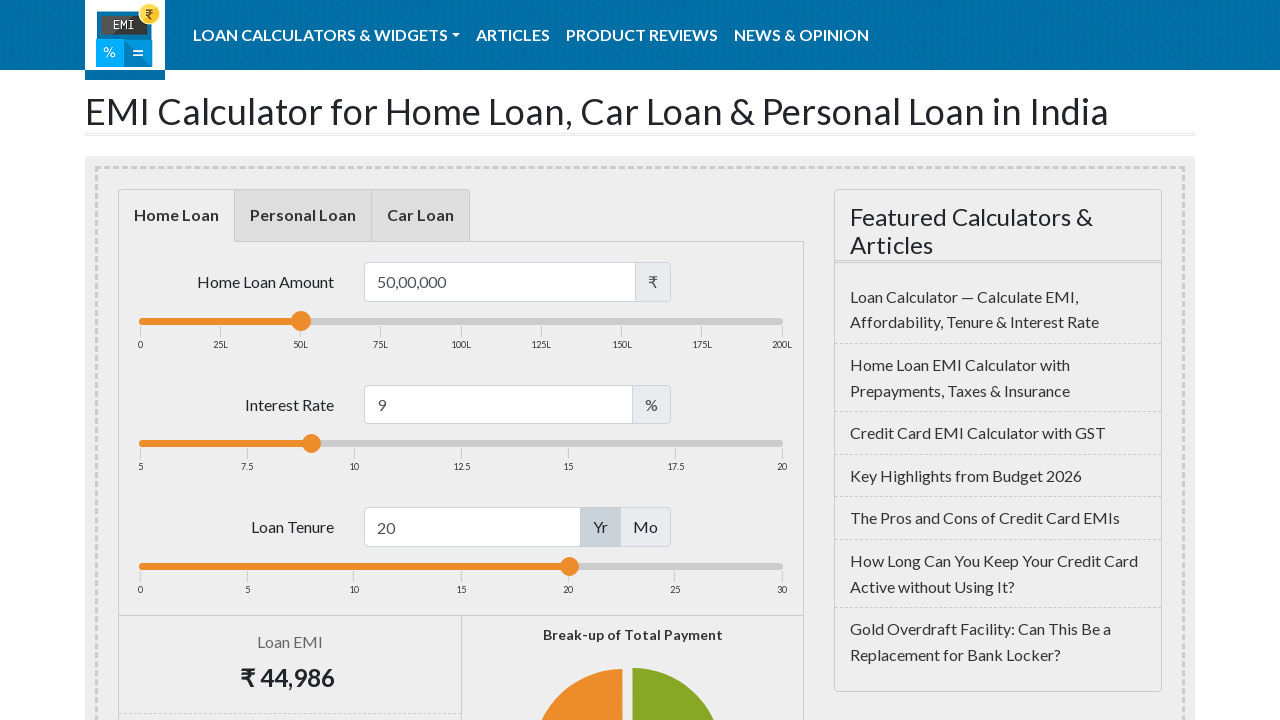

Hovered over a chart data point at (243, 361) on xpath=//div[@id='emibarchart']/div//*[name()='svg']//*[contains(@class,'highchar
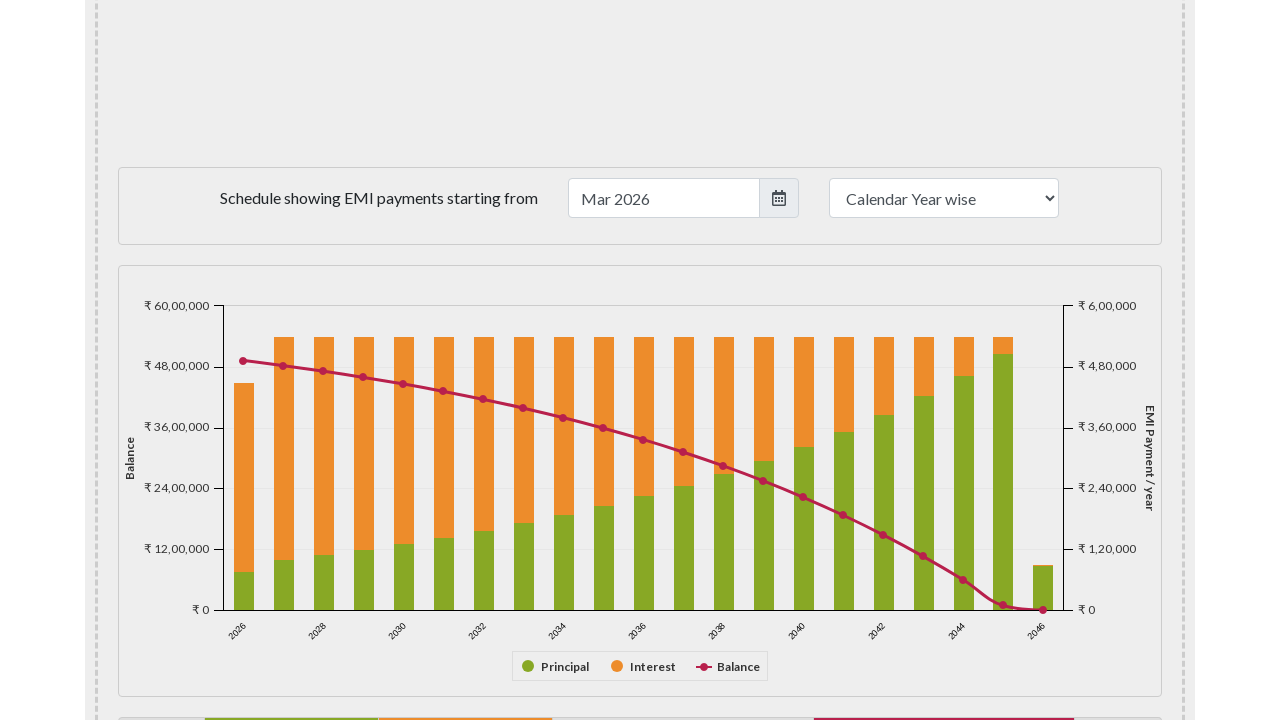

Waited for tooltip to appear after hovering
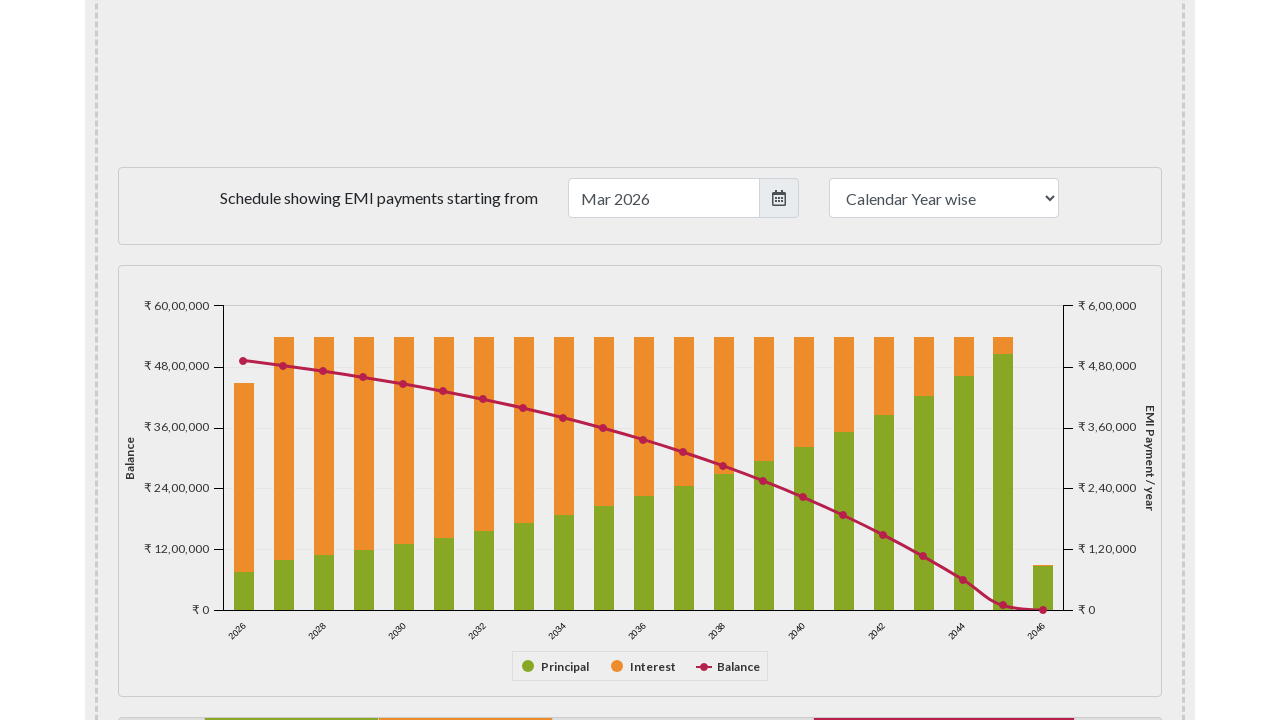

Hovered over a chart data point at (283, 366) on xpath=//div[@id='emibarchart']/div//*[name()='svg']//*[contains(@class,'highchar
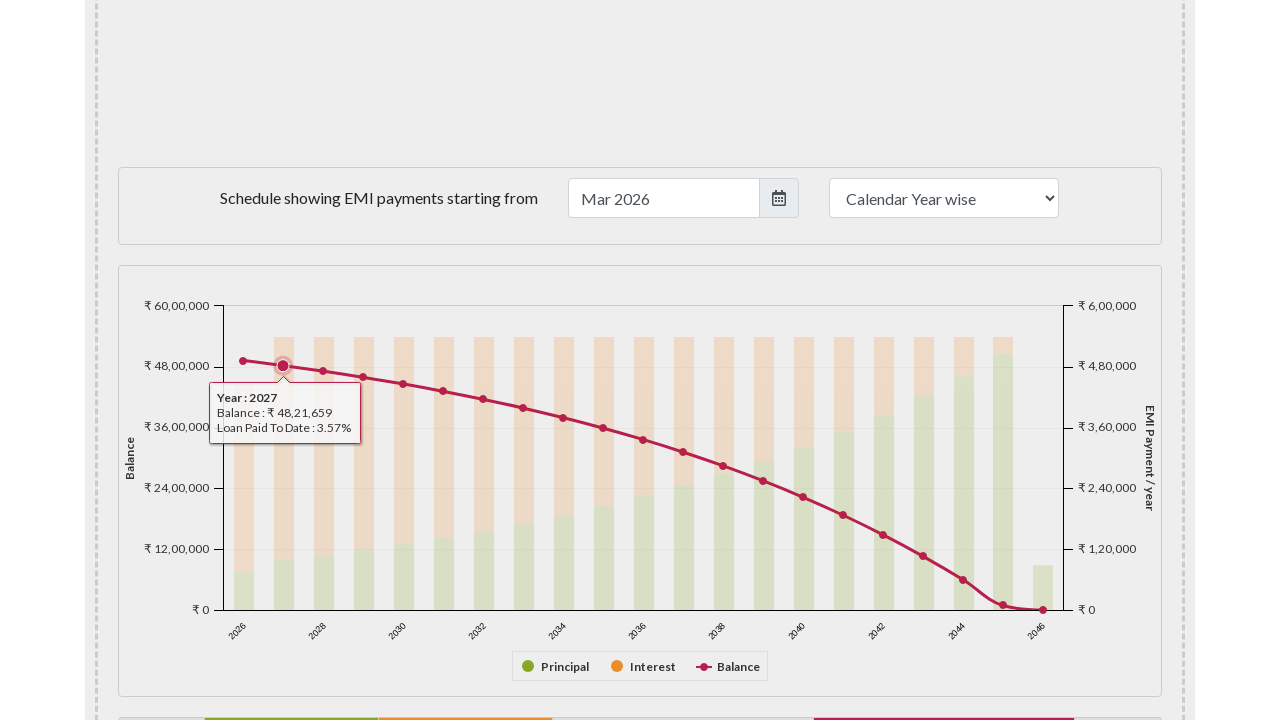

Waited for tooltip to appear after hovering
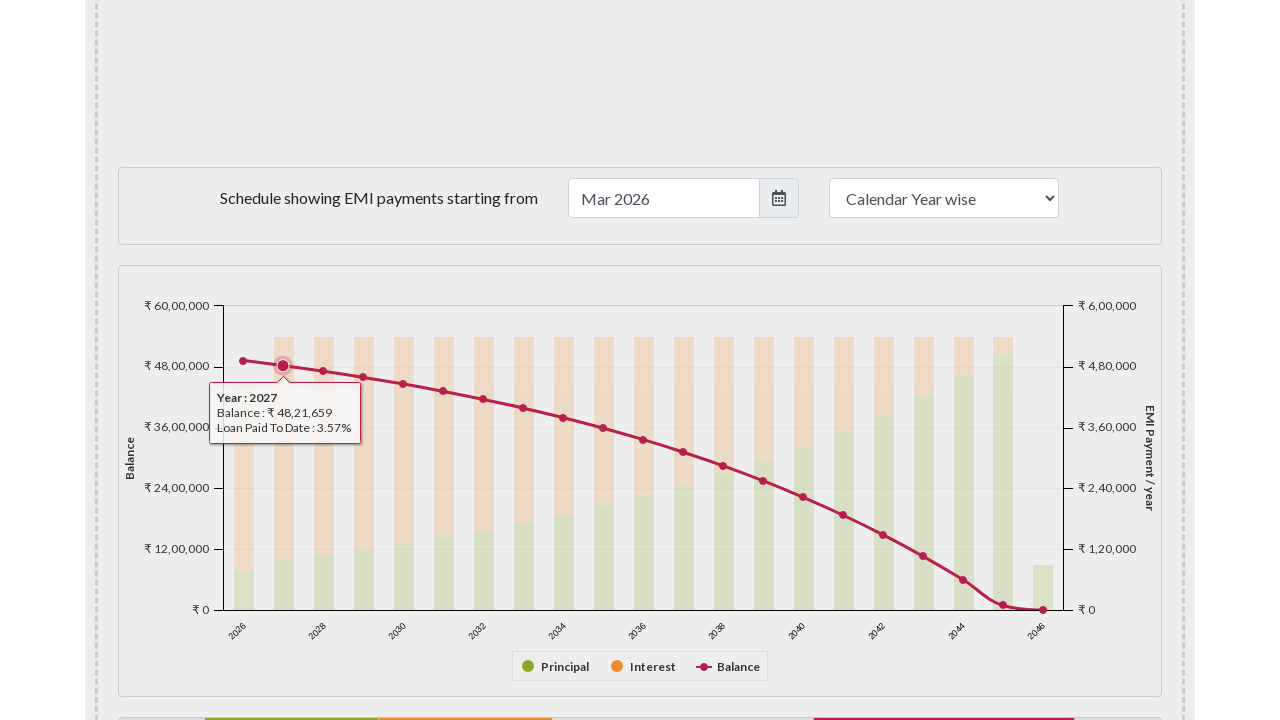

Hovered over a chart data point at (283, 366) on xpath=//div[@id='emibarchart']/div//*[name()='svg']//*[contains(@class,'highchar
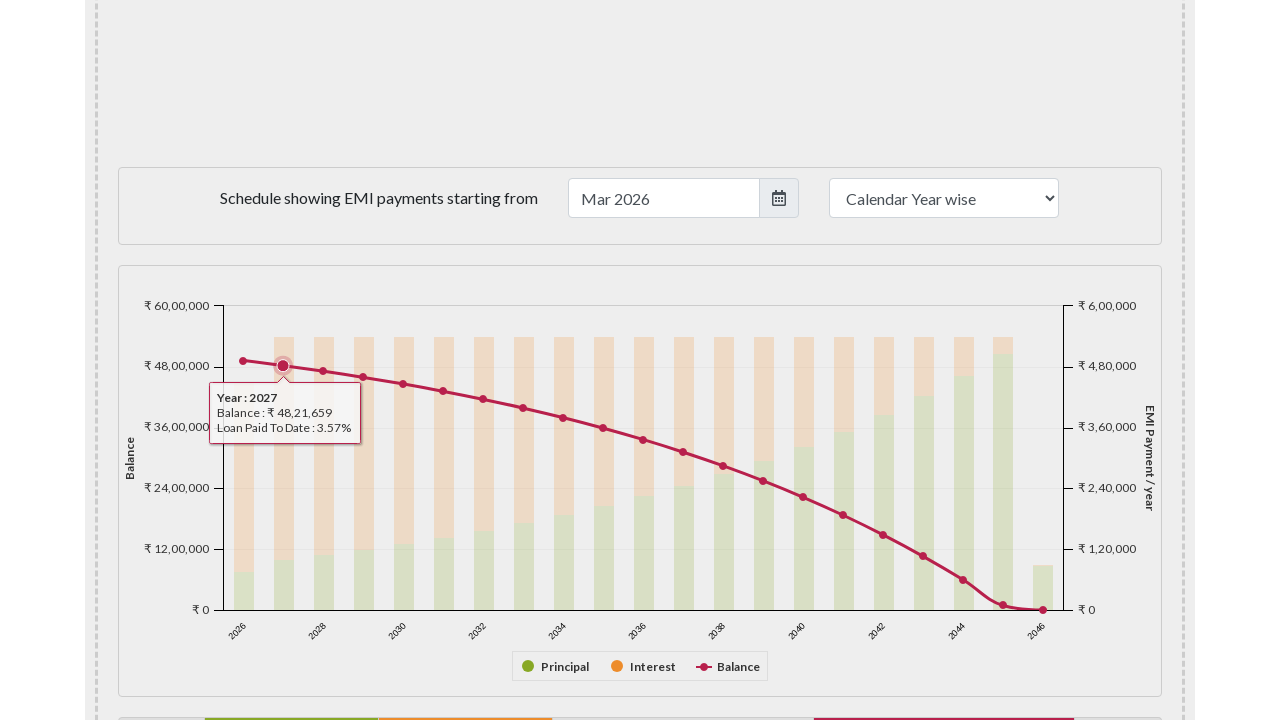

Waited for tooltip to appear after hovering
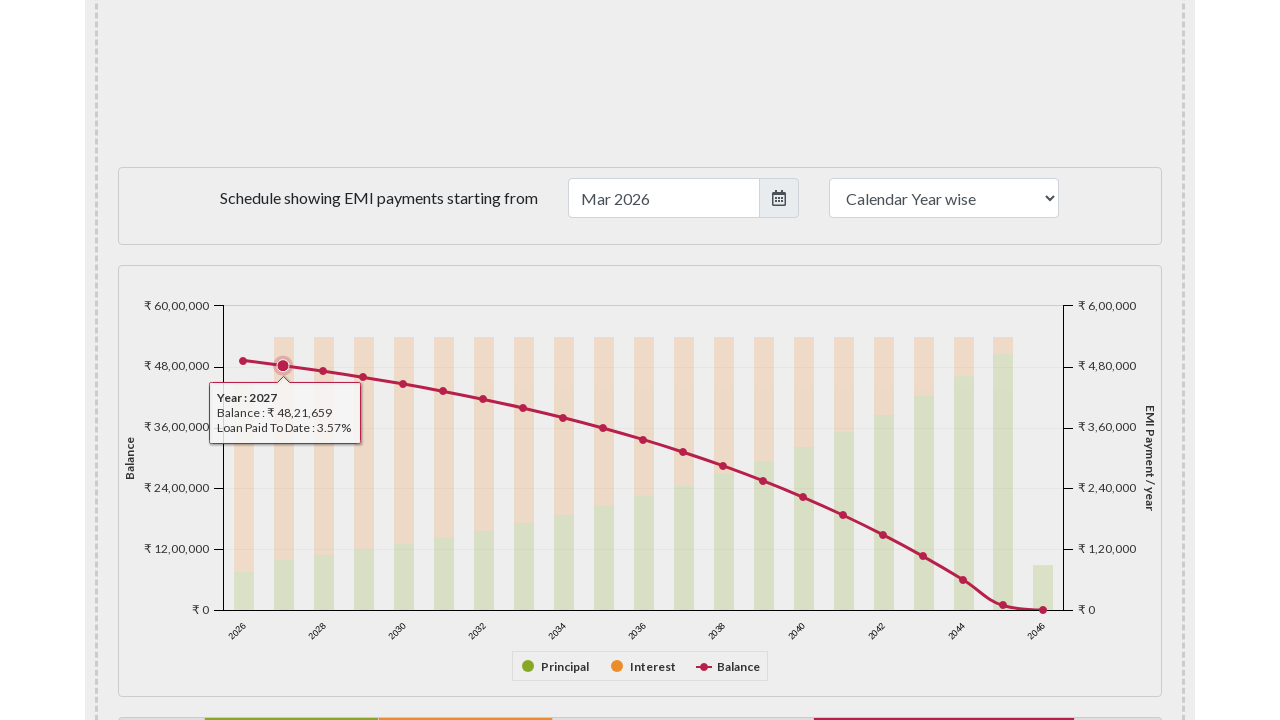

Hovered over a chart data point at (323, 371) on xpath=//div[@id='emibarchart']/div//*[name()='svg']//*[contains(@class,'highchar
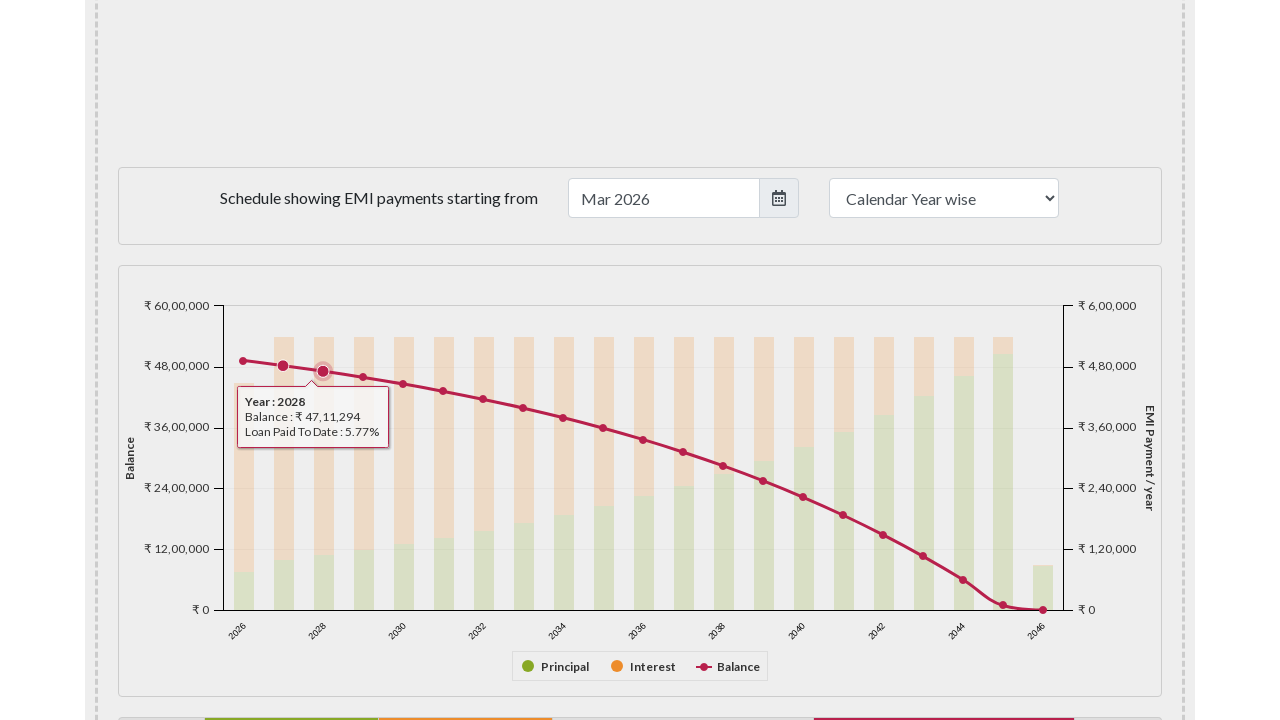

Waited for tooltip to appear after hovering
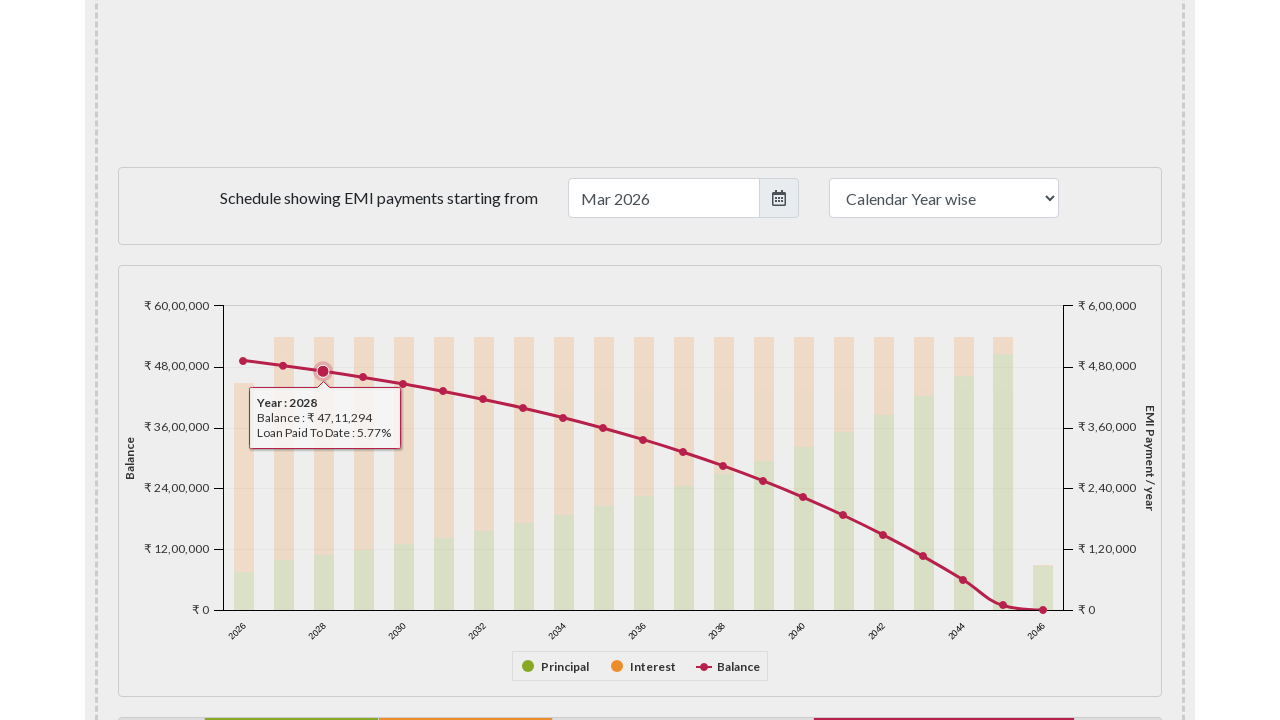

Hovered over a chart data point at (363, 377) on xpath=//div[@id='emibarchart']/div//*[name()='svg']//*[contains(@class,'highchar
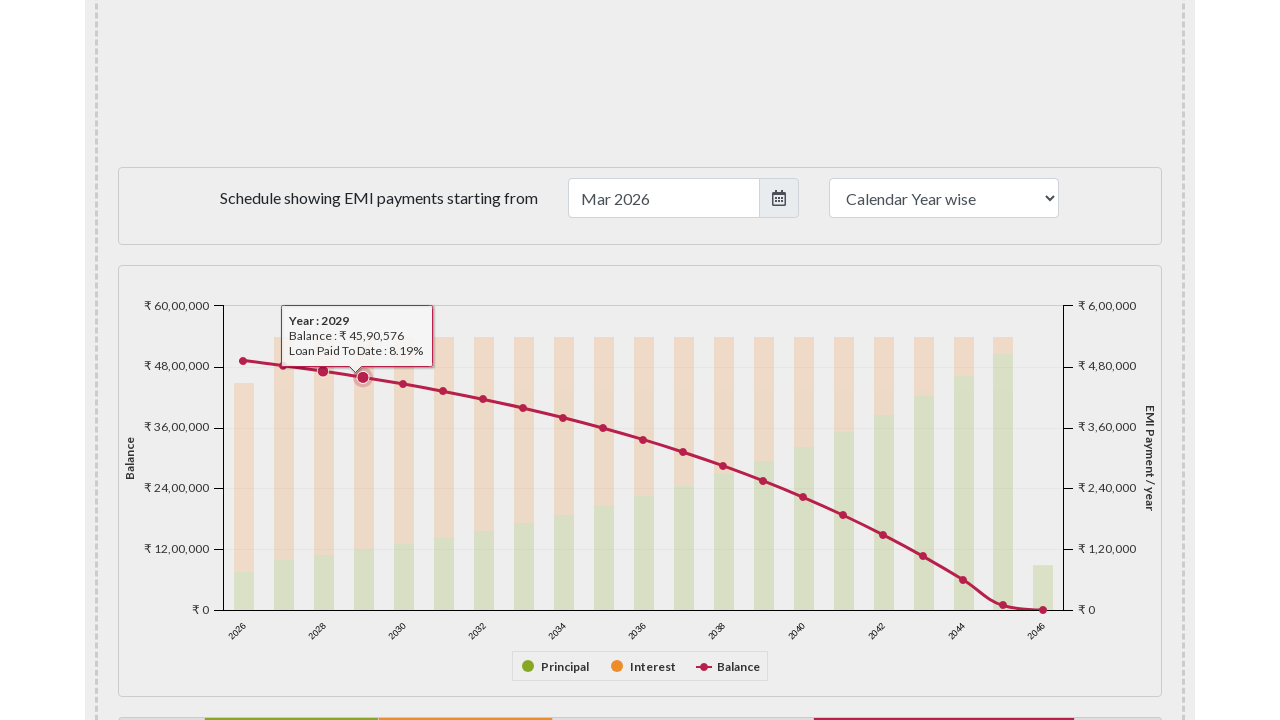

Waited for tooltip to appear after hovering
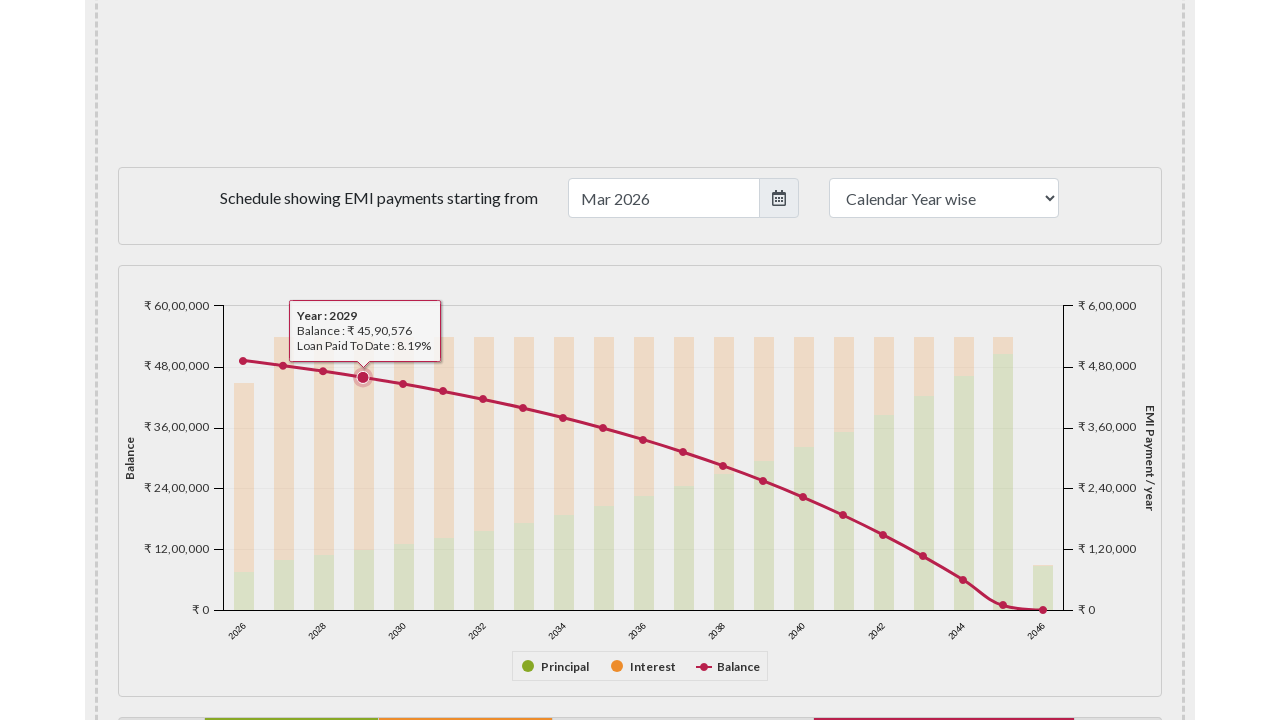

Hovered over a chart data point at (403, 384) on xpath=//div[@id='emibarchart']/div//*[name()='svg']//*[contains(@class,'highchar
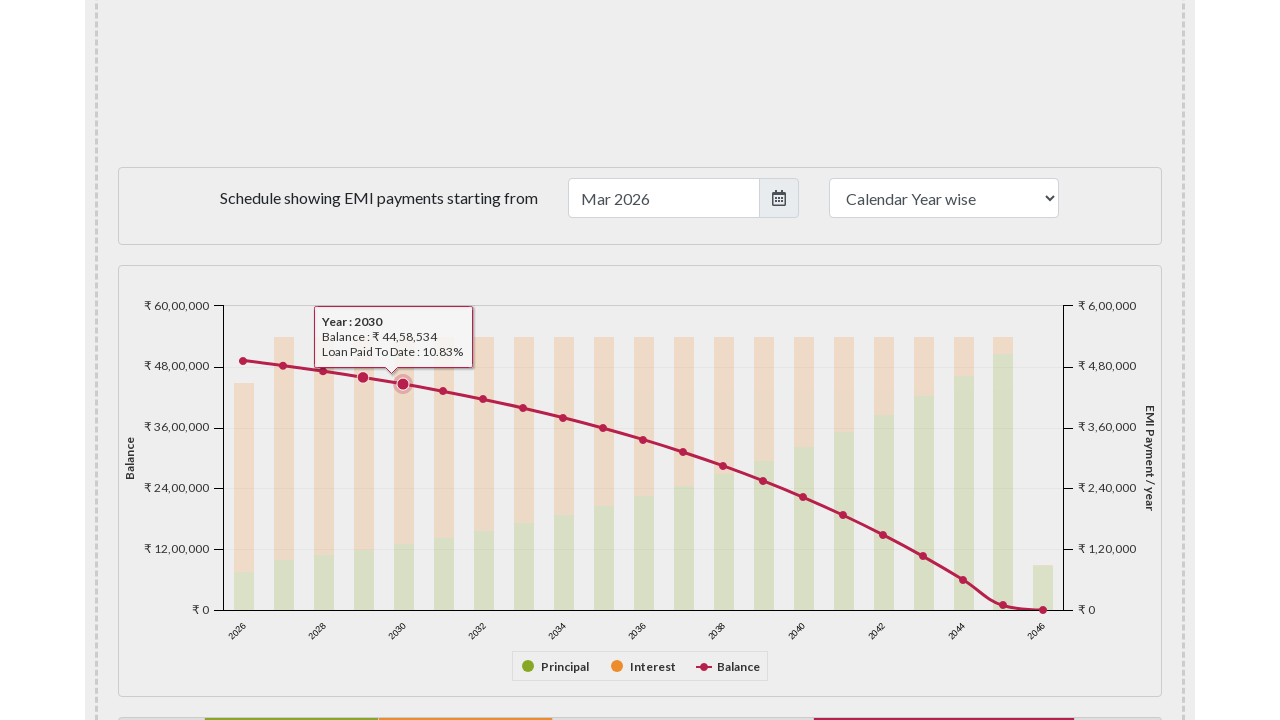

Waited for tooltip to appear after hovering
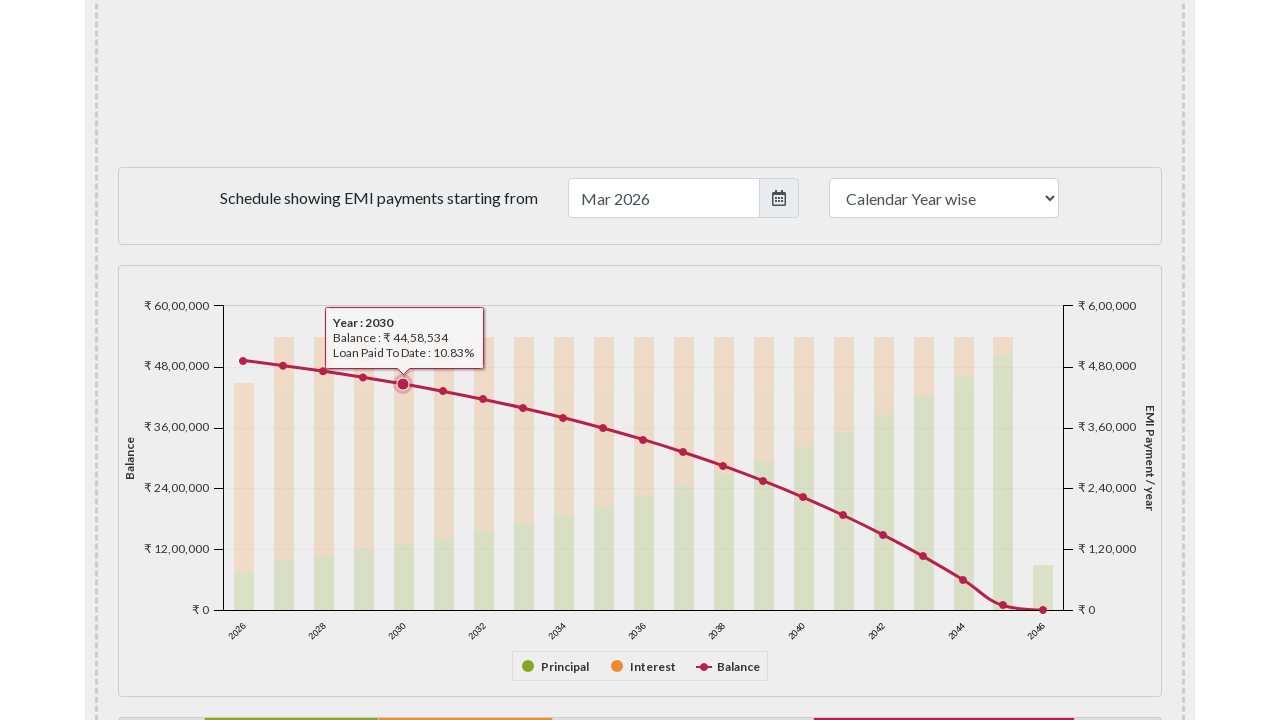

Hovered over a chart data point at (443, 391) on xpath=//div[@id='emibarchart']/div//*[name()='svg']//*[contains(@class,'highchar
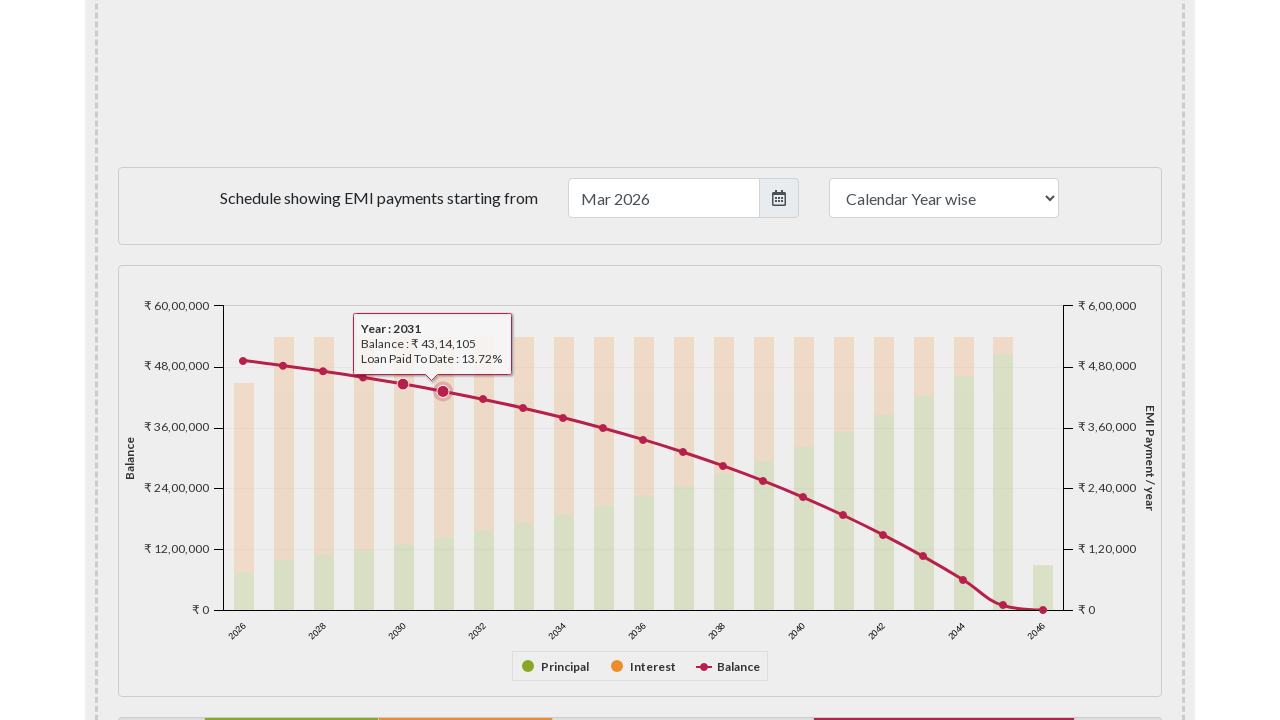

Waited for tooltip to appear after hovering
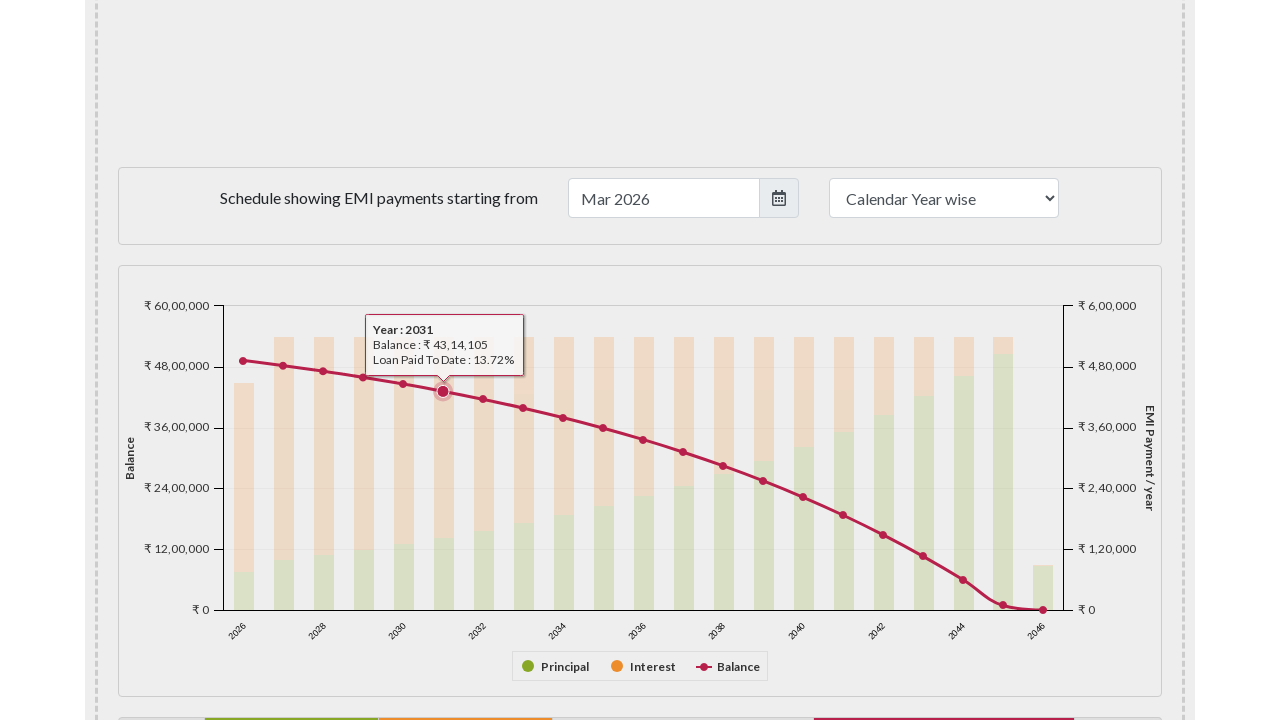

Hovered over a chart data point at (483, 399) on xpath=//div[@id='emibarchart']/div//*[name()='svg']//*[contains(@class,'highchar
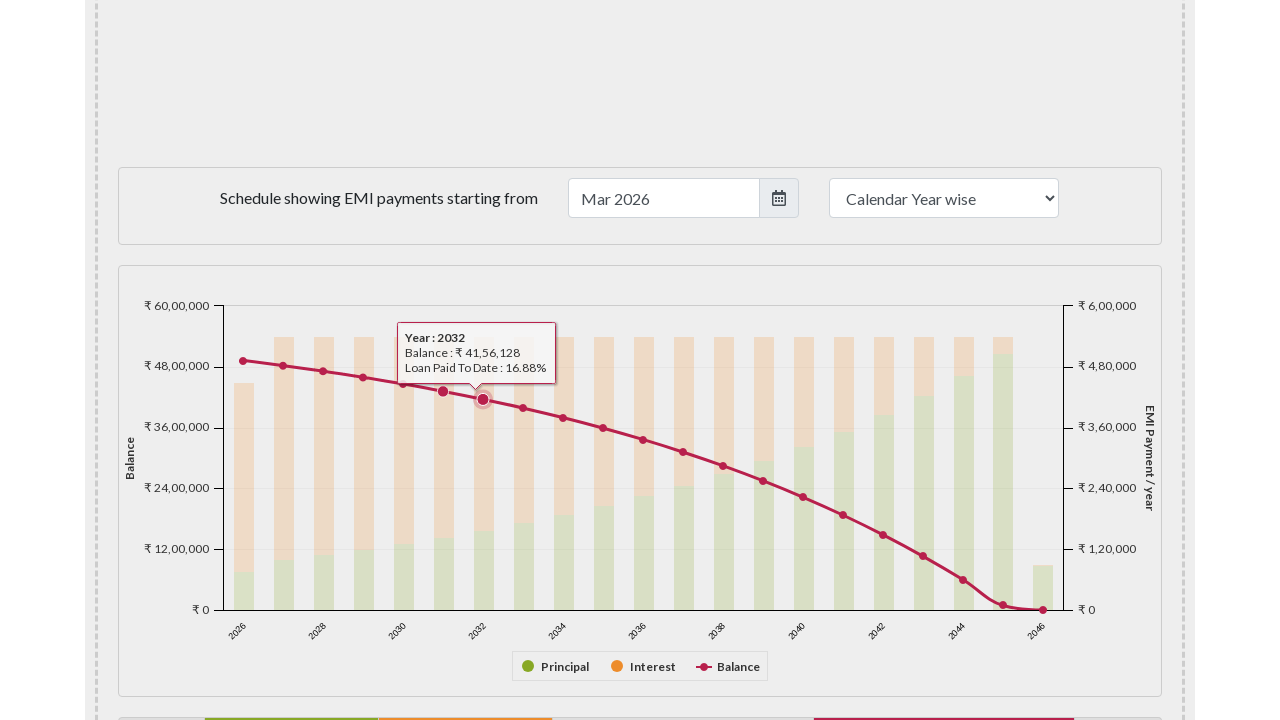

Waited for tooltip to appear after hovering
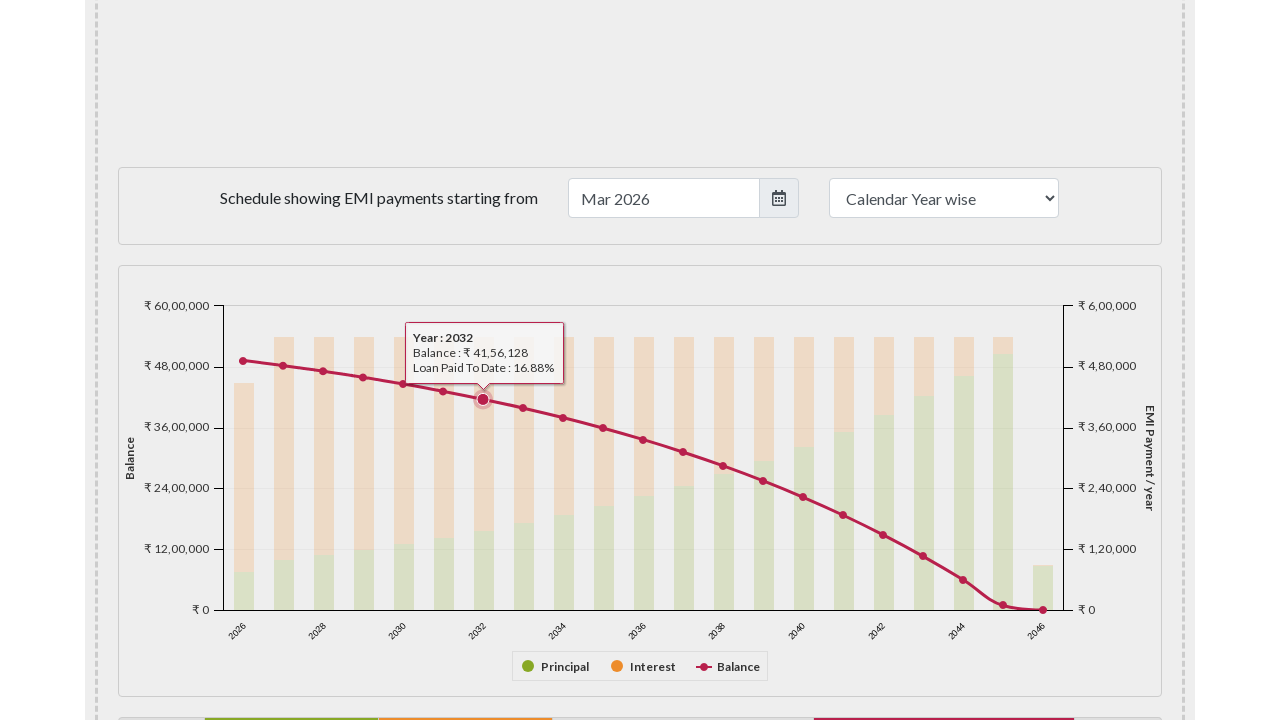

Hovered over a chart data point at (523, 408) on xpath=//div[@id='emibarchart']/div//*[name()='svg']//*[contains(@class,'highchar
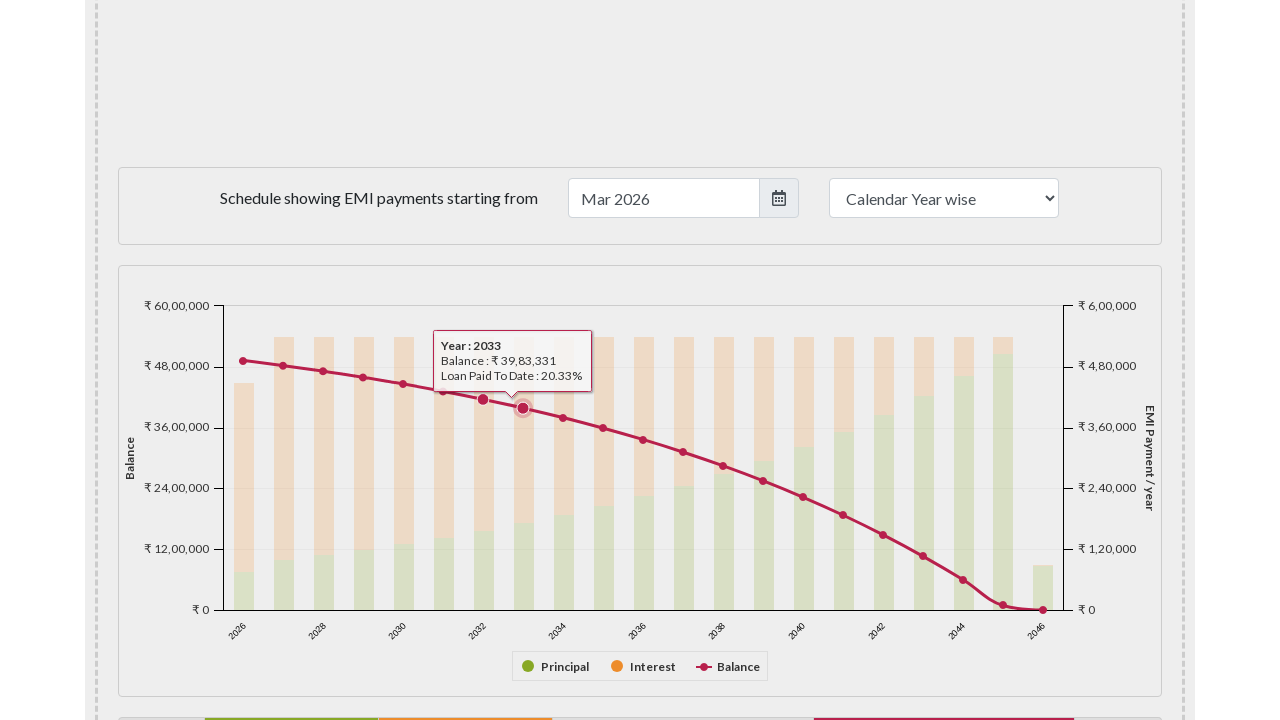

Waited for tooltip to appear after hovering
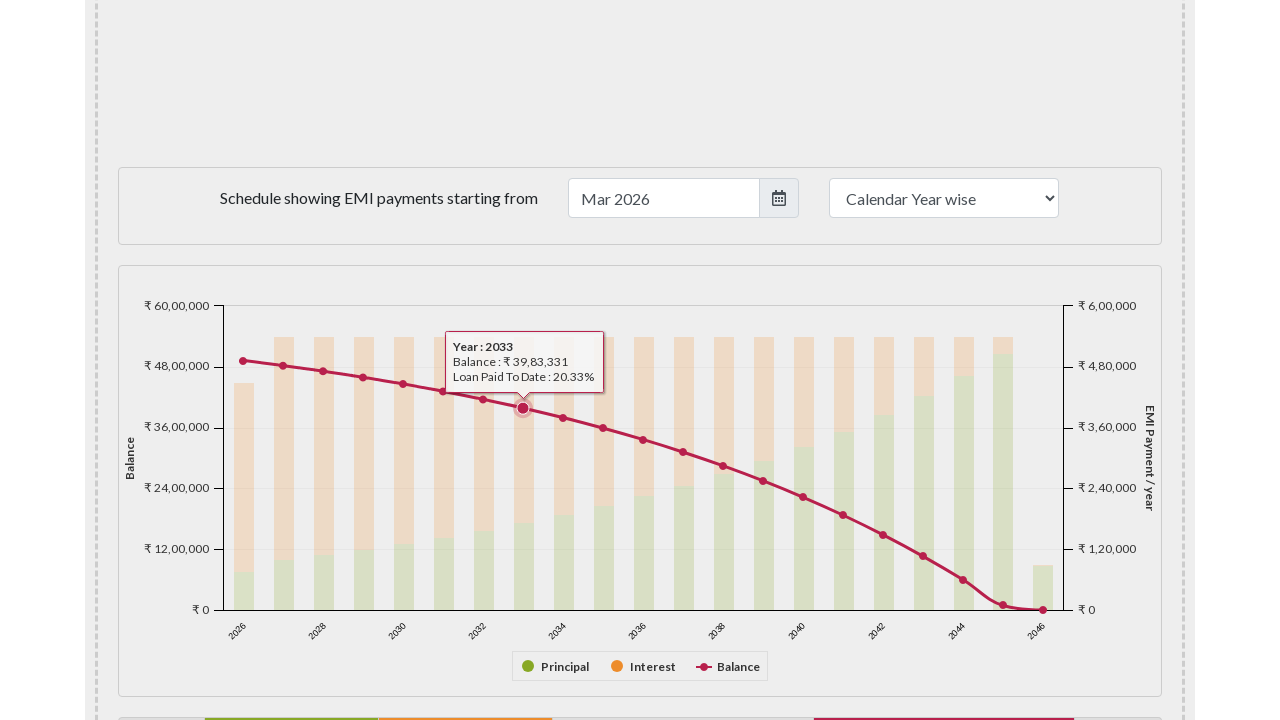

Hovered over a chart data point at (563, 418) on xpath=//div[@id='emibarchart']/div//*[name()='svg']//*[contains(@class,'highchar
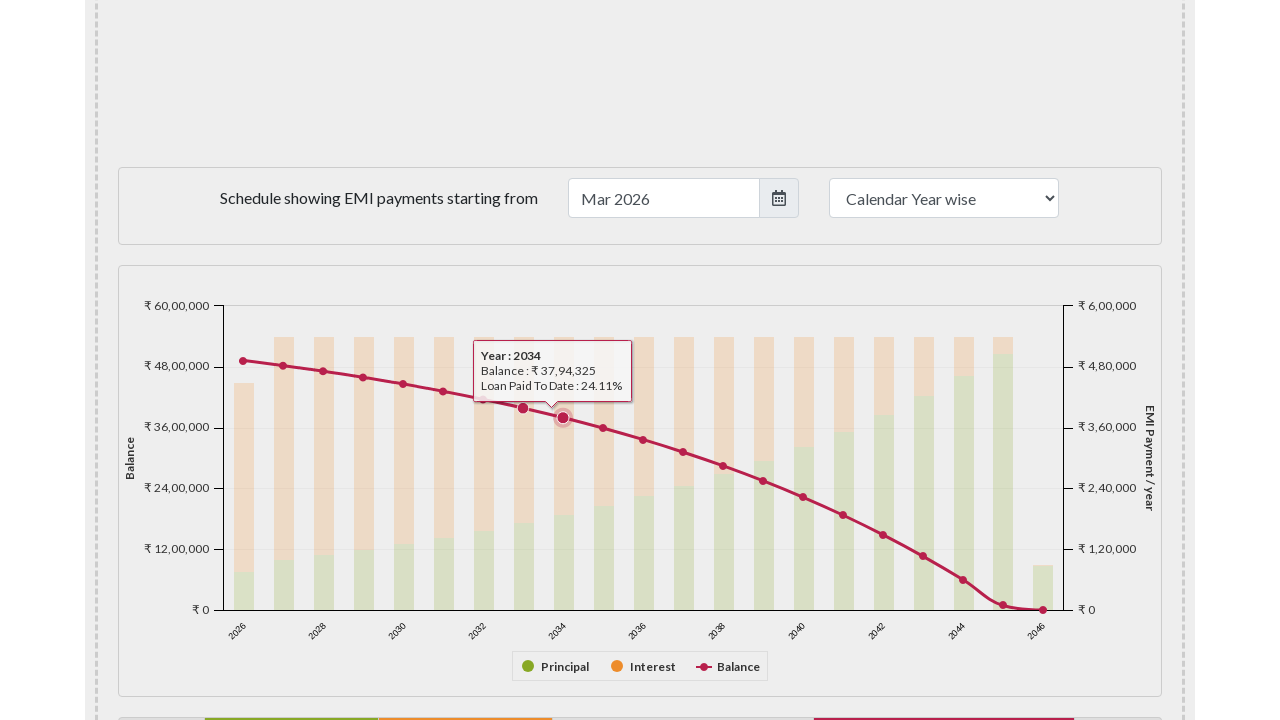

Waited for tooltip to appear after hovering
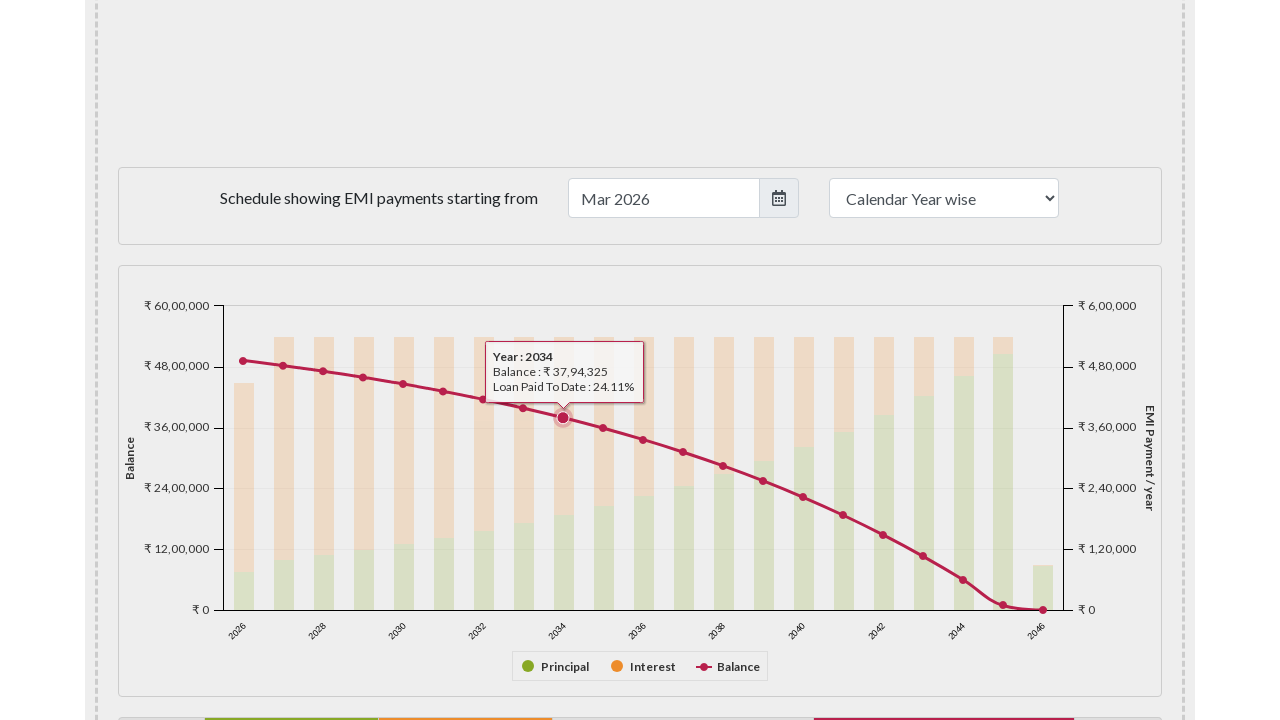

Hovered over a chart data point at (603, 428) on xpath=//div[@id='emibarchart']/div//*[name()='svg']//*[contains(@class,'highchar
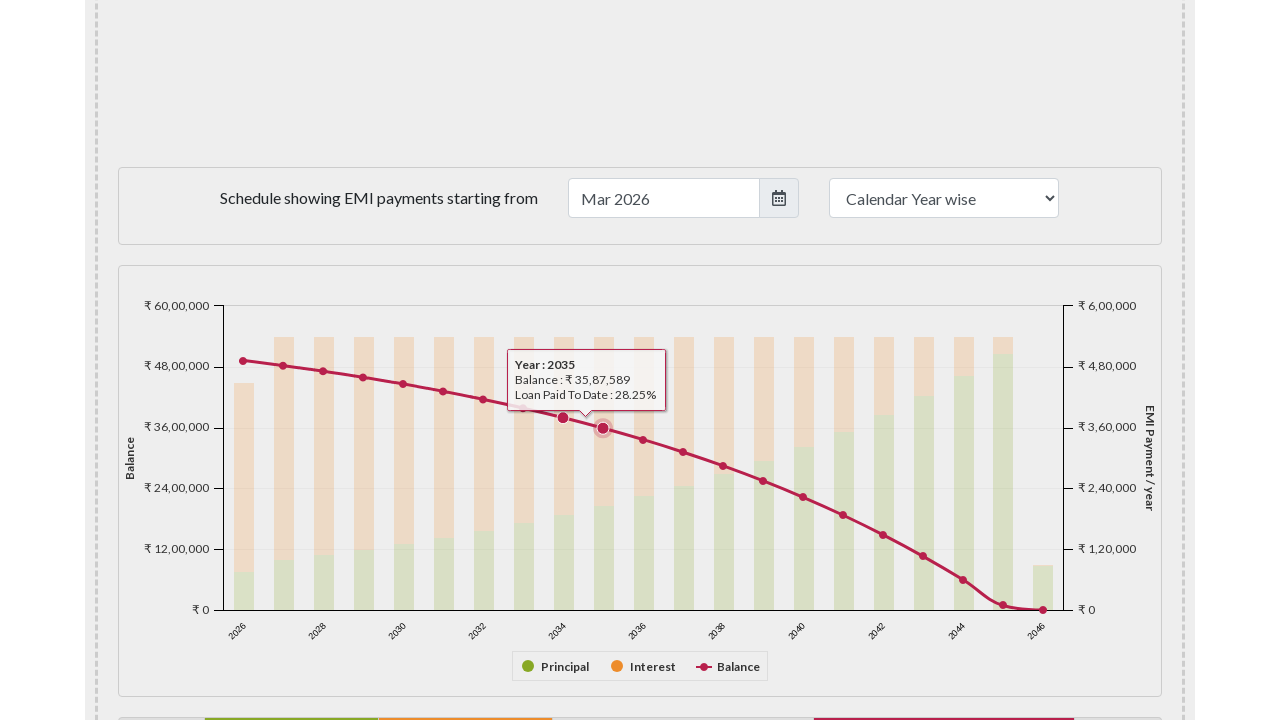

Waited for tooltip to appear after hovering
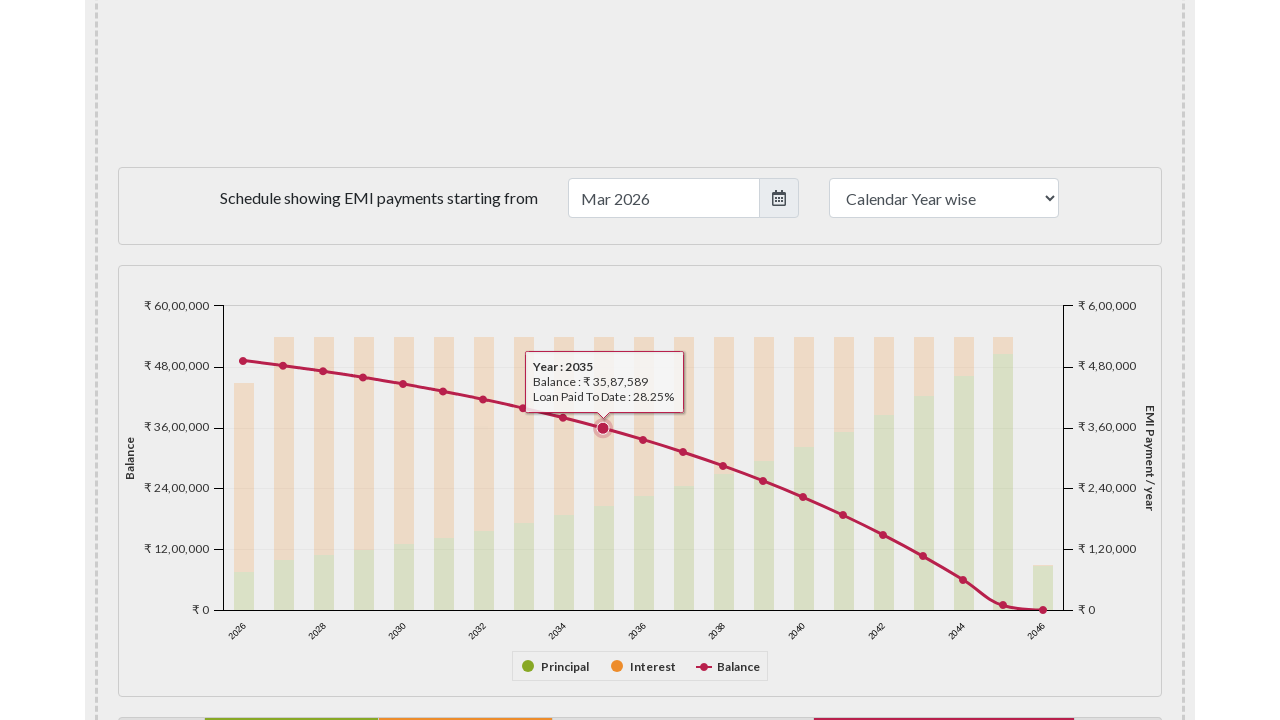

Hovered over a chart data point at (643, 440) on xpath=//div[@id='emibarchart']/div//*[name()='svg']//*[contains(@class,'highchar
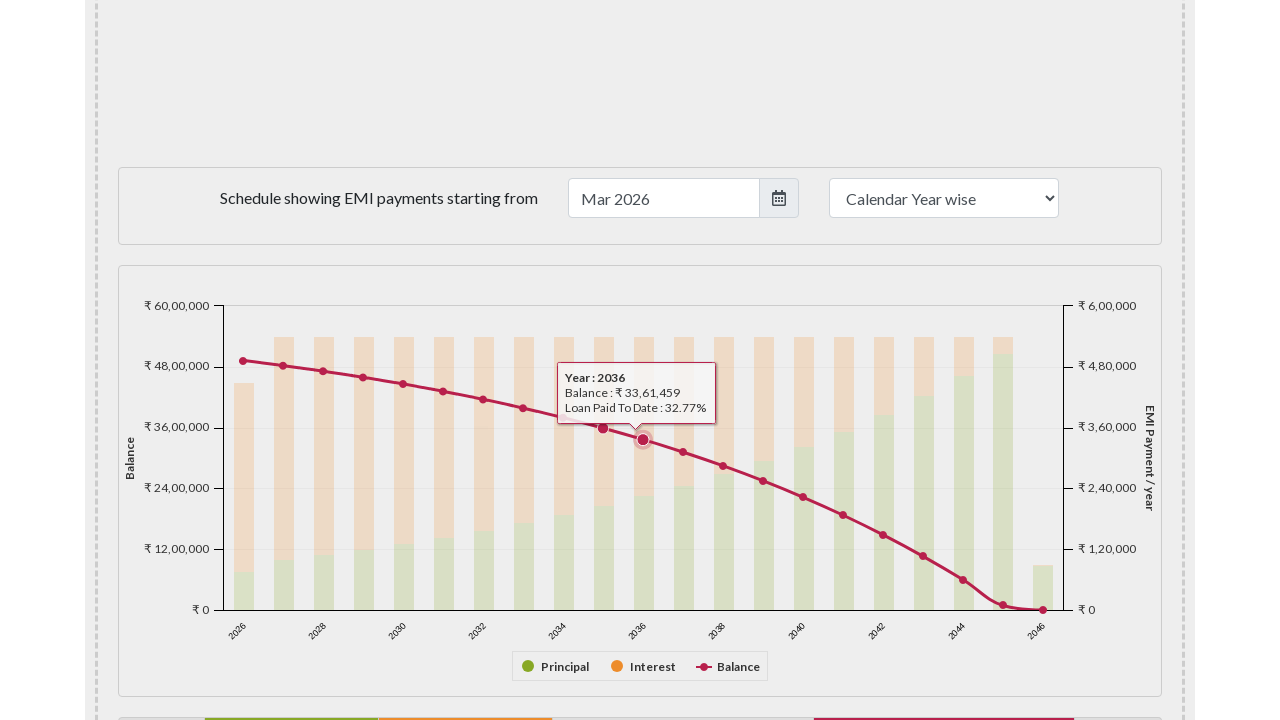

Waited for tooltip to appear after hovering
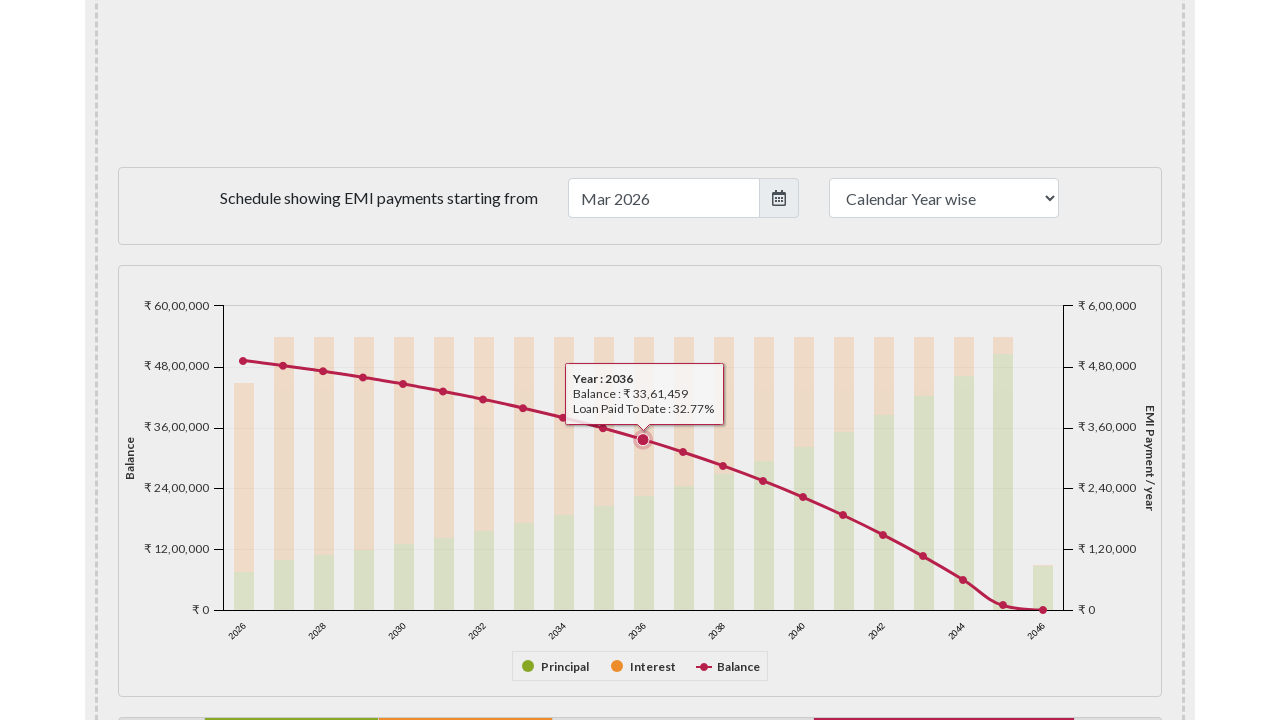

Hovered over a chart data point at (683, 452) on xpath=//div[@id='emibarchart']/div//*[name()='svg']//*[contains(@class,'highchar
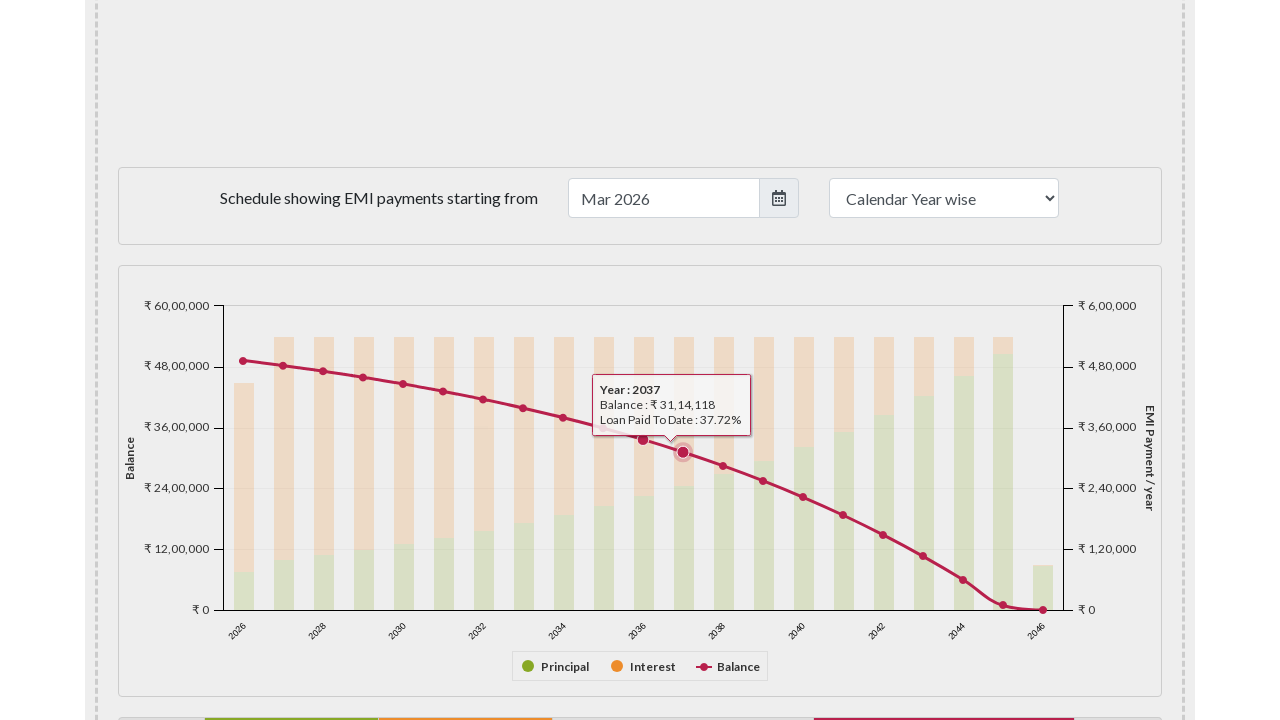

Waited for tooltip to appear after hovering
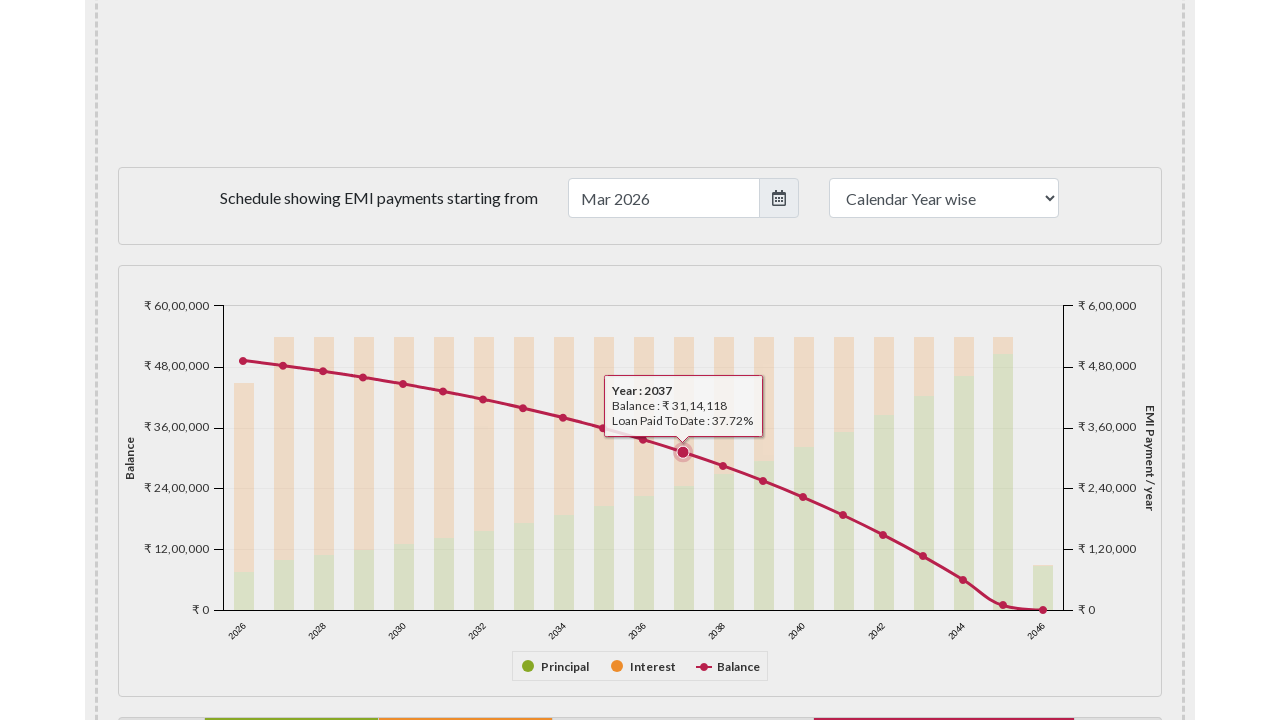

Hovered over a chart data point at (723, 466) on xpath=//div[@id='emibarchart']/div//*[name()='svg']//*[contains(@class,'highchar
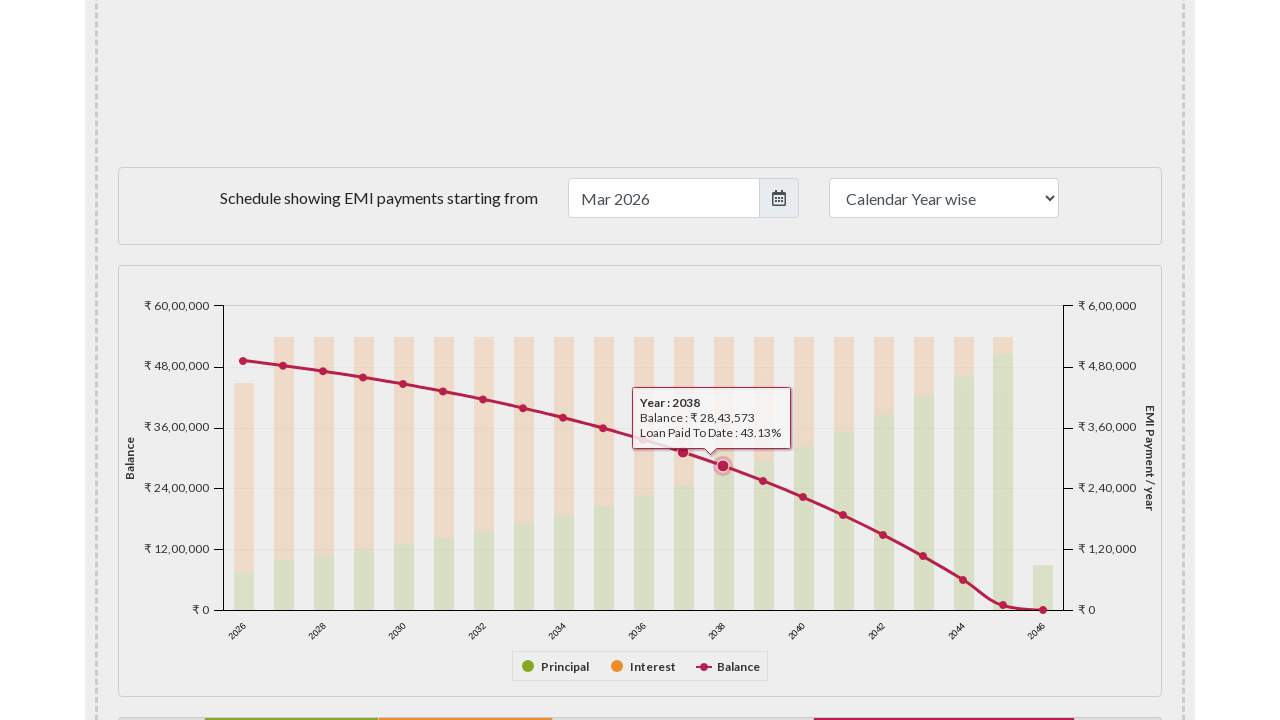

Waited for tooltip to appear after hovering
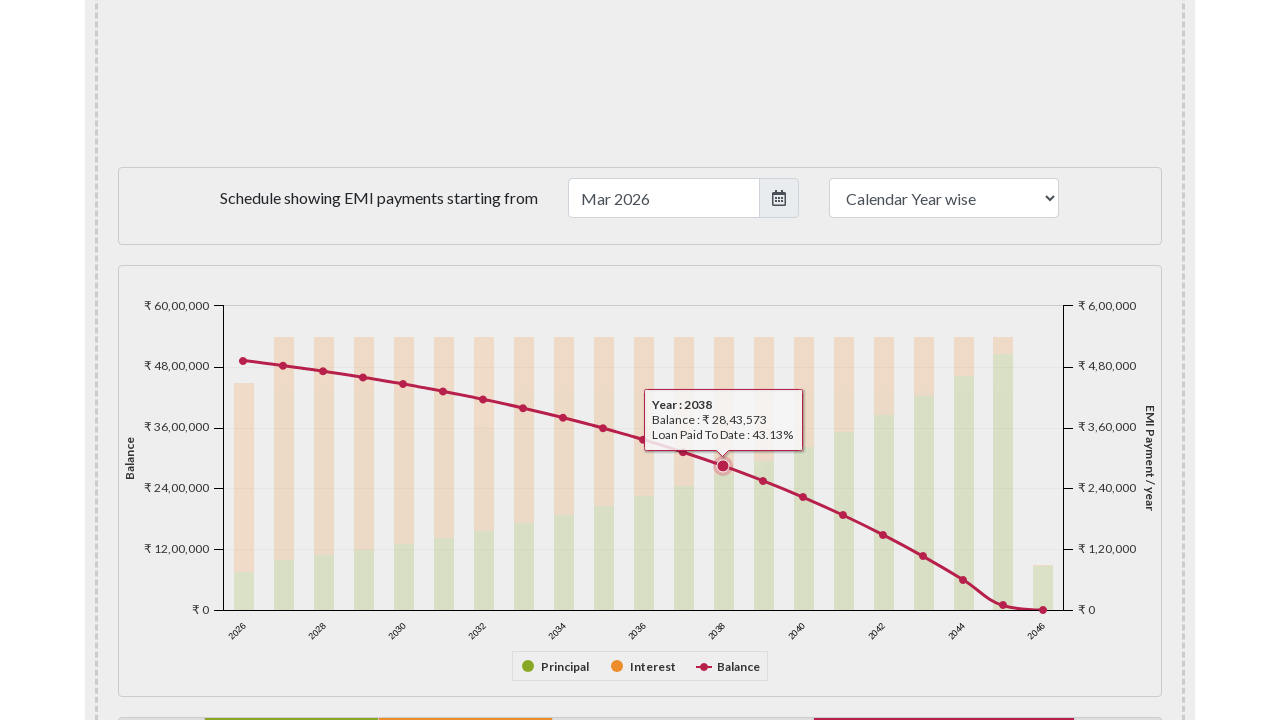

Hovered over a chart data point at (763, 481) on xpath=//div[@id='emibarchart']/div//*[name()='svg']//*[contains(@class,'highchar
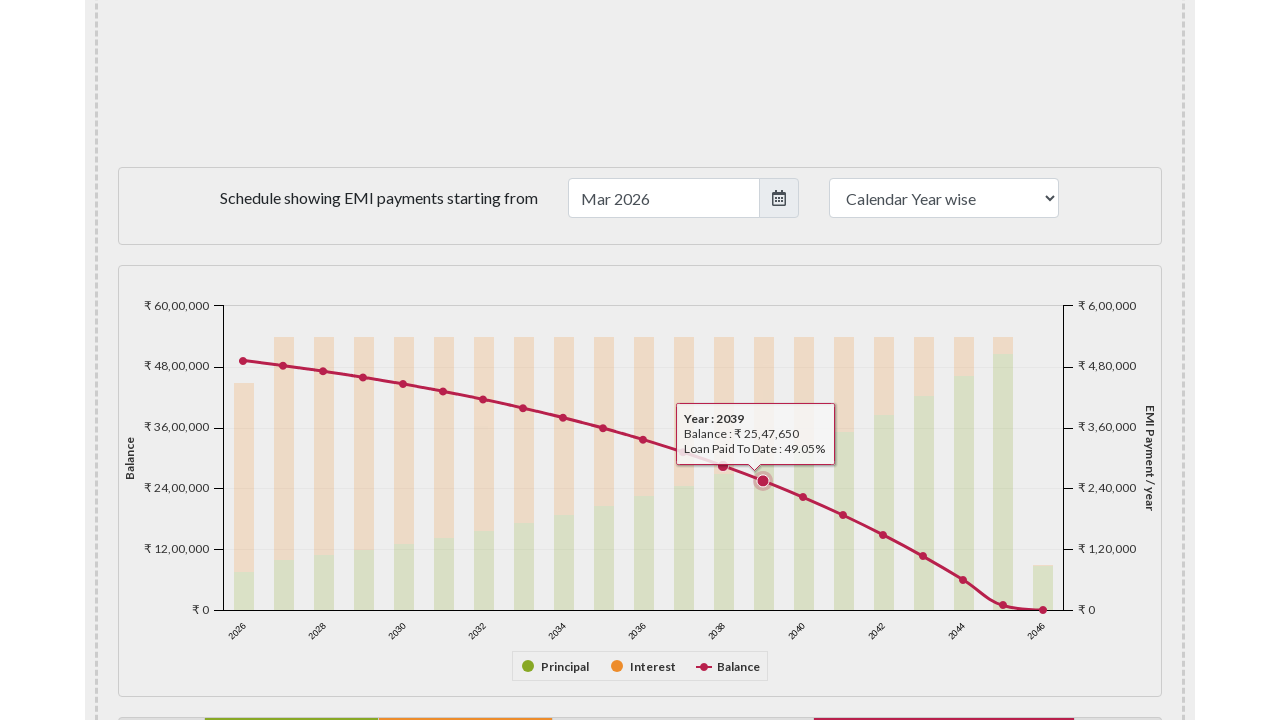

Waited for tooltip to appear after hovering
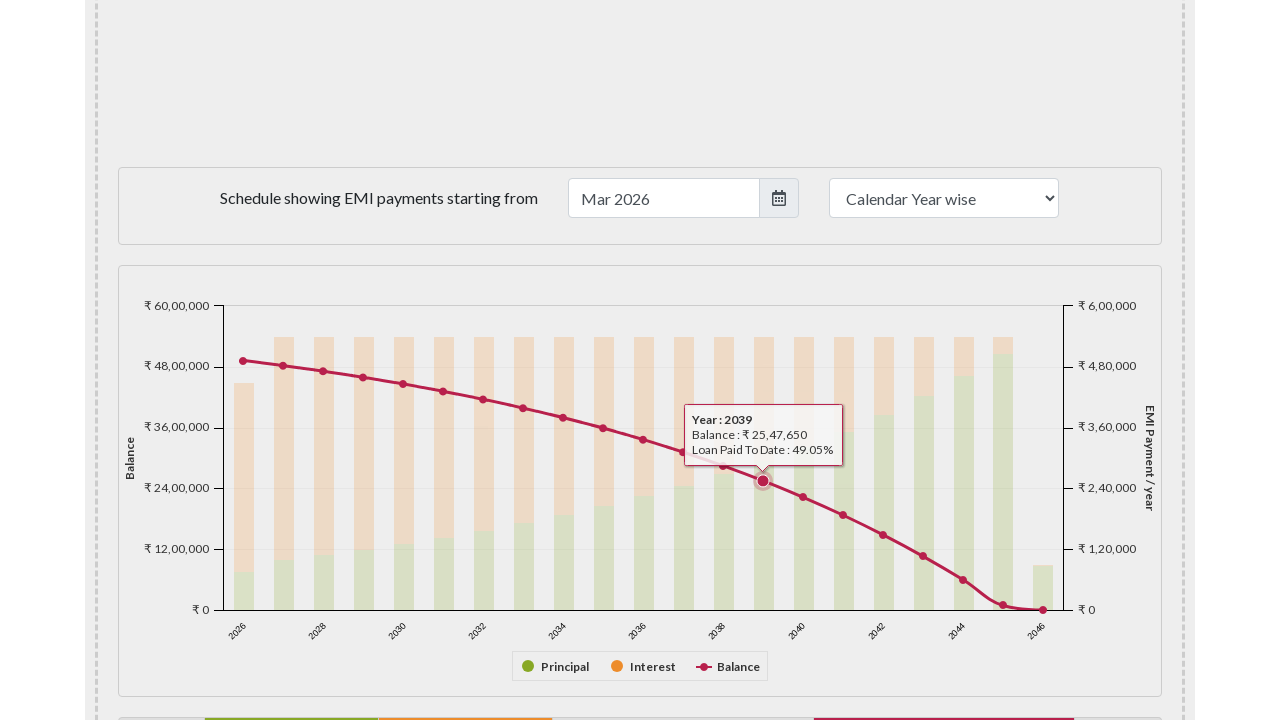

Hovered over a chart data point at (803, 497) on xpath=//div[@id='emibarchart']/div//*[name()='svg']//*[contains(@class,'highchar
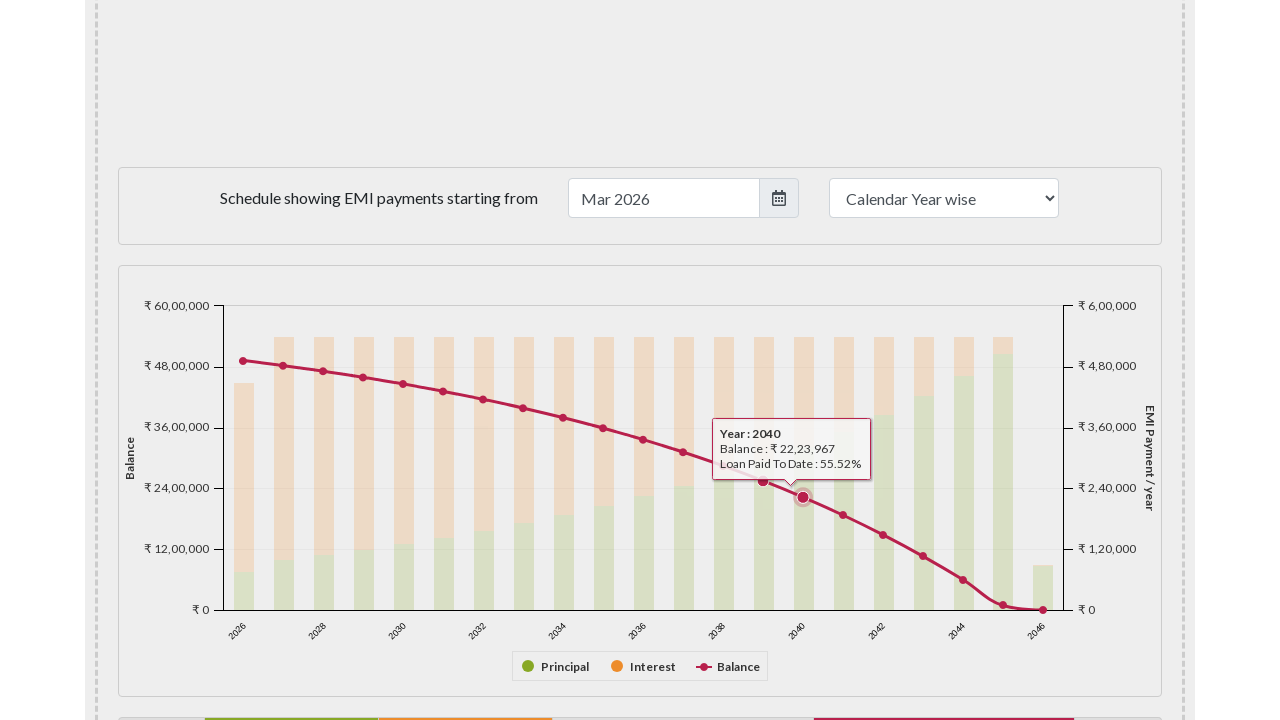

Waited for tooltip to appear after hovering
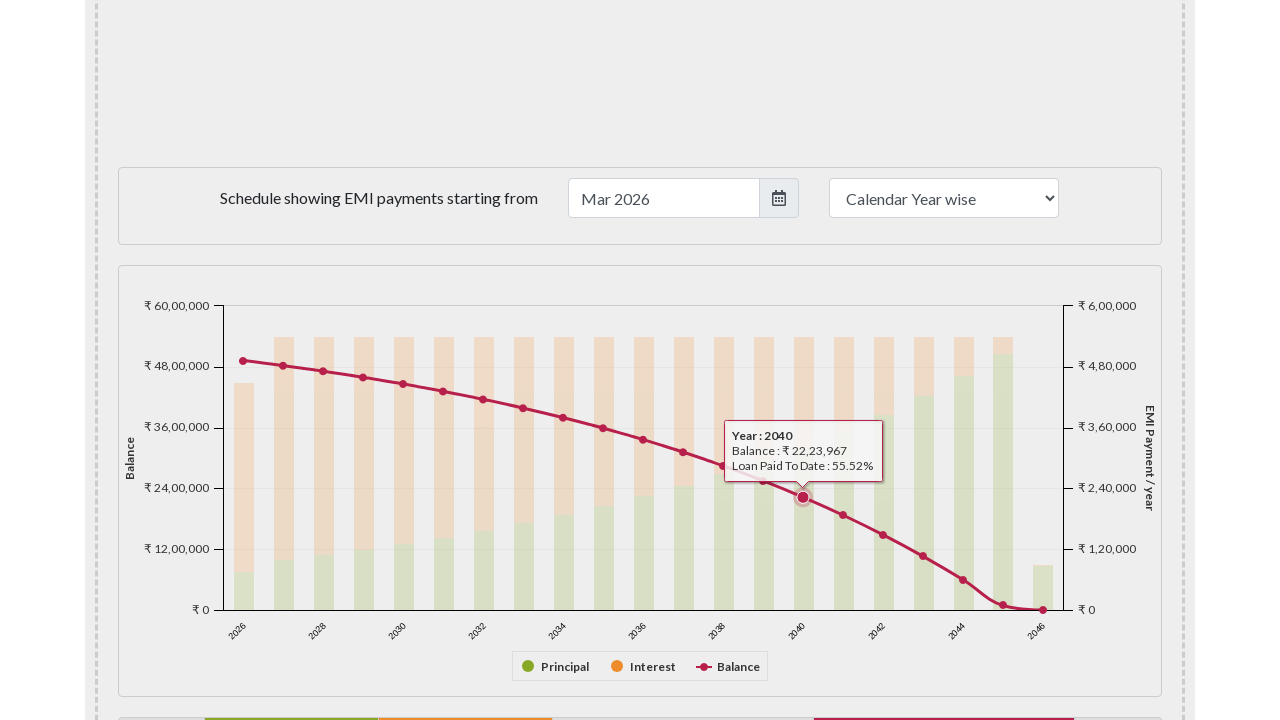

Hovered over a chart data point at (843, 515) on xpath=//div[@id='emibarchart']/div//*[name()='svg']//*[contains(@class,'highchar
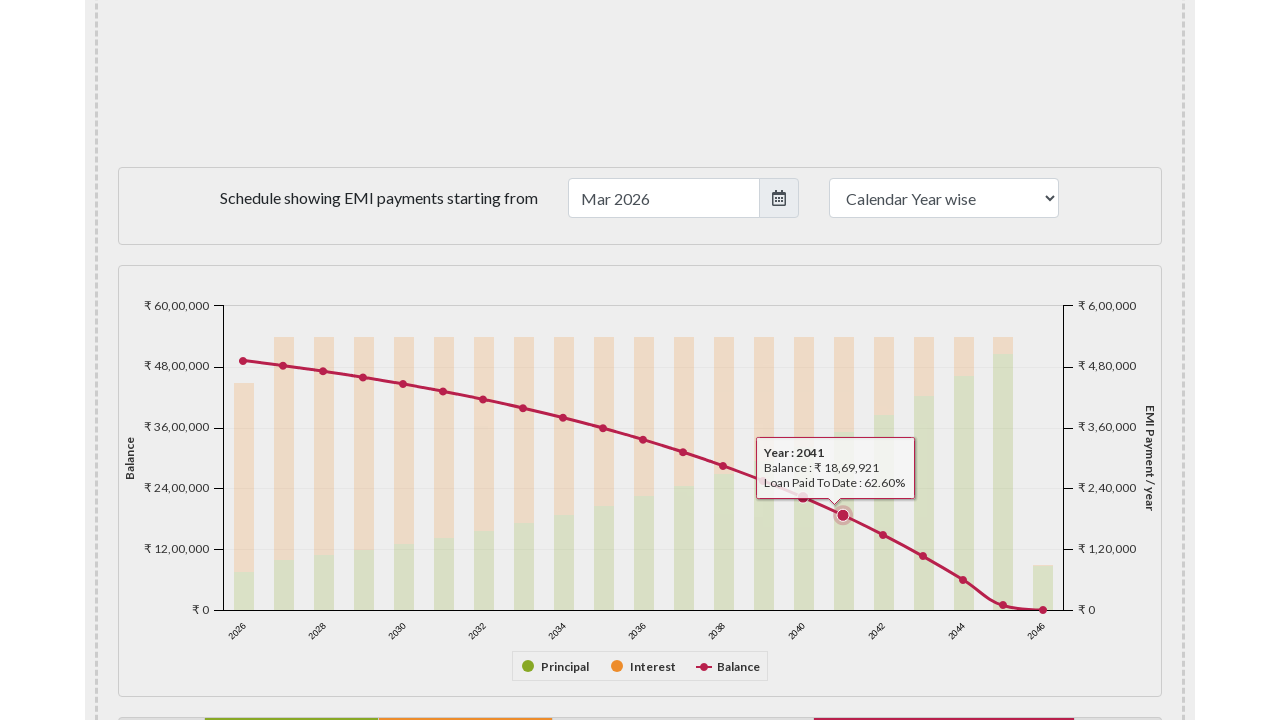

Waited for tooltip to appear after hovering
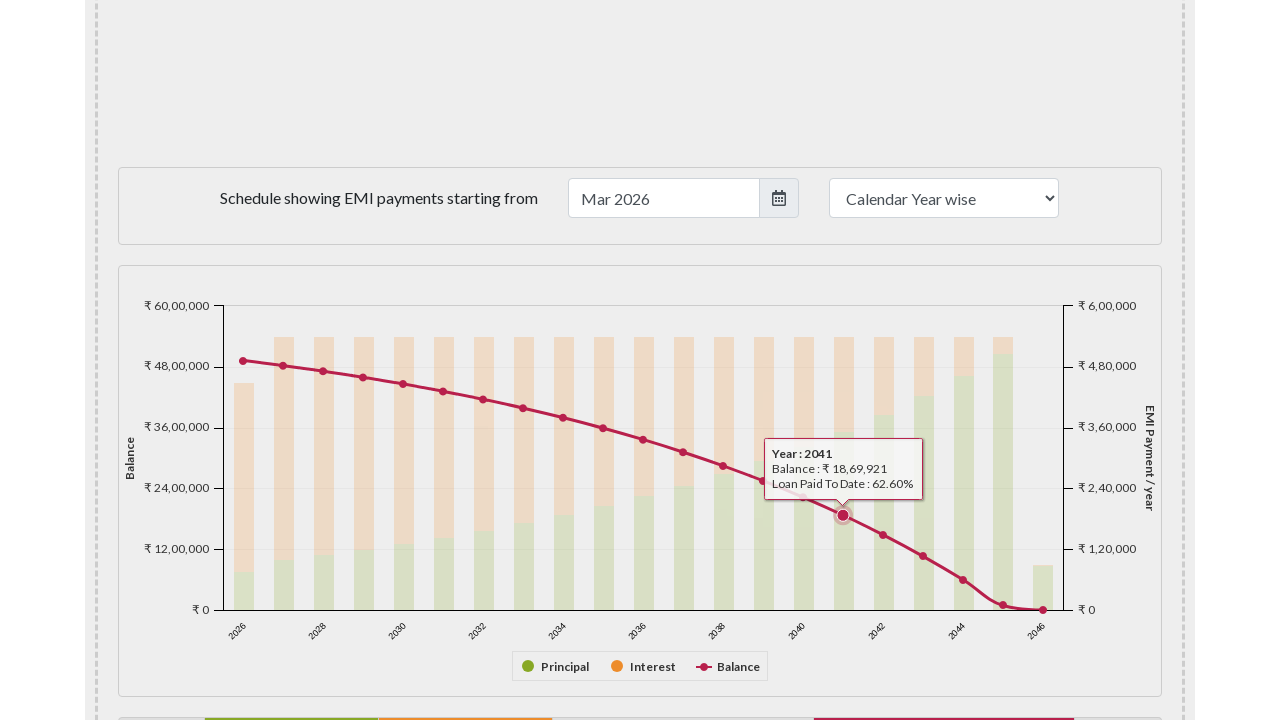

Hovered over a chart data point at (883, 535) on xpath=//div[@id='emibarchart']/div//*[name()='svg']//*[contains(@class,'highchar
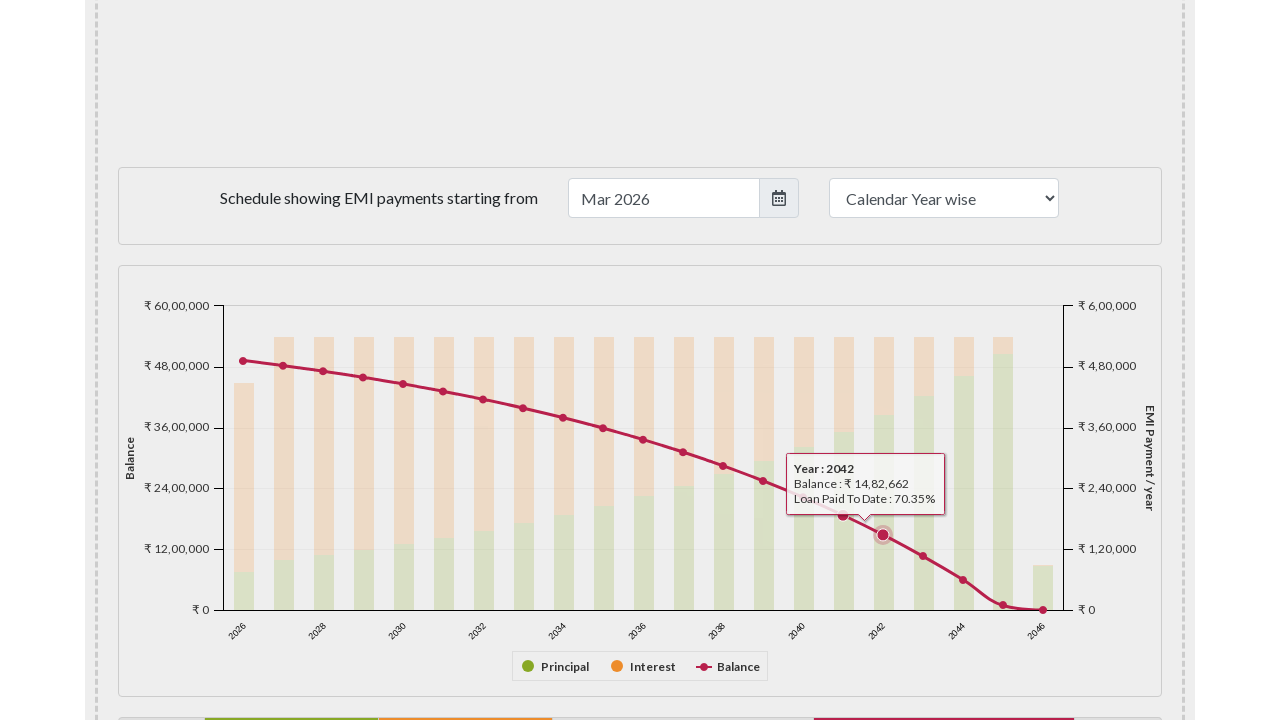

Waited for tooltip to appear after hovering
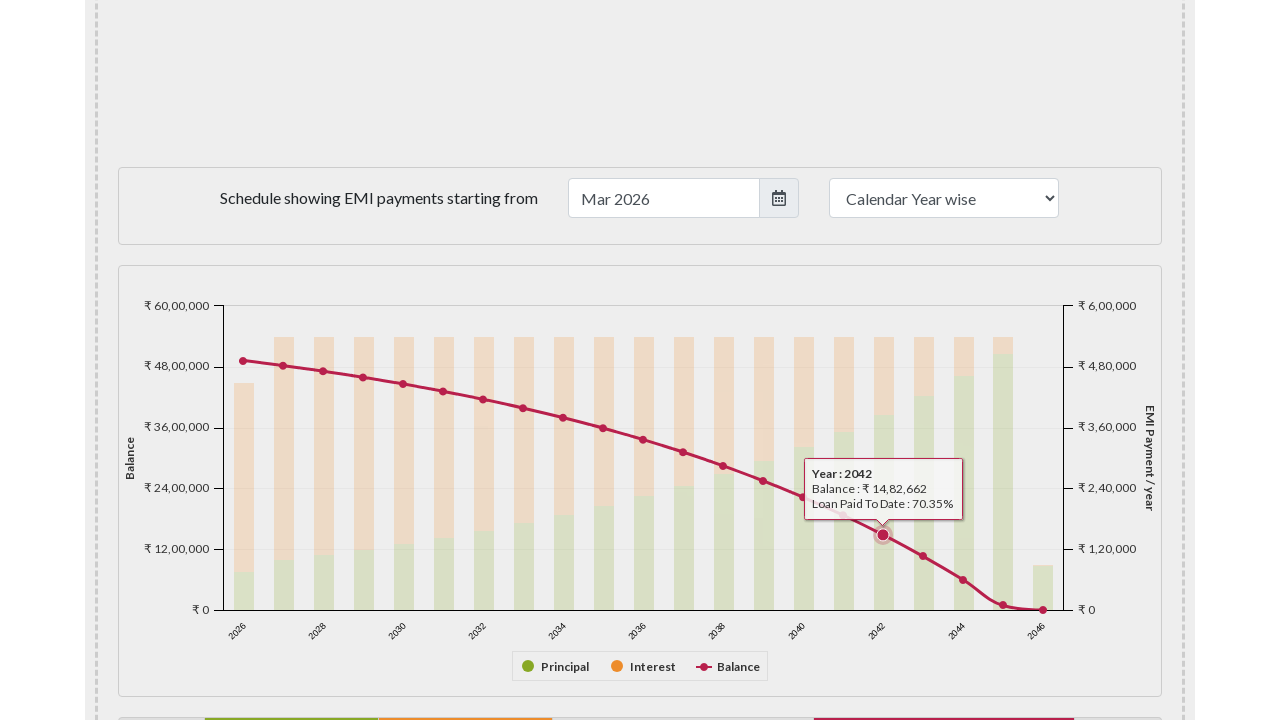

Hovered over a chart data point at (923, 556) on xpath=//div[@id='emibarchart']/div//*[name()='svg']//*[contains(@class,'highchar
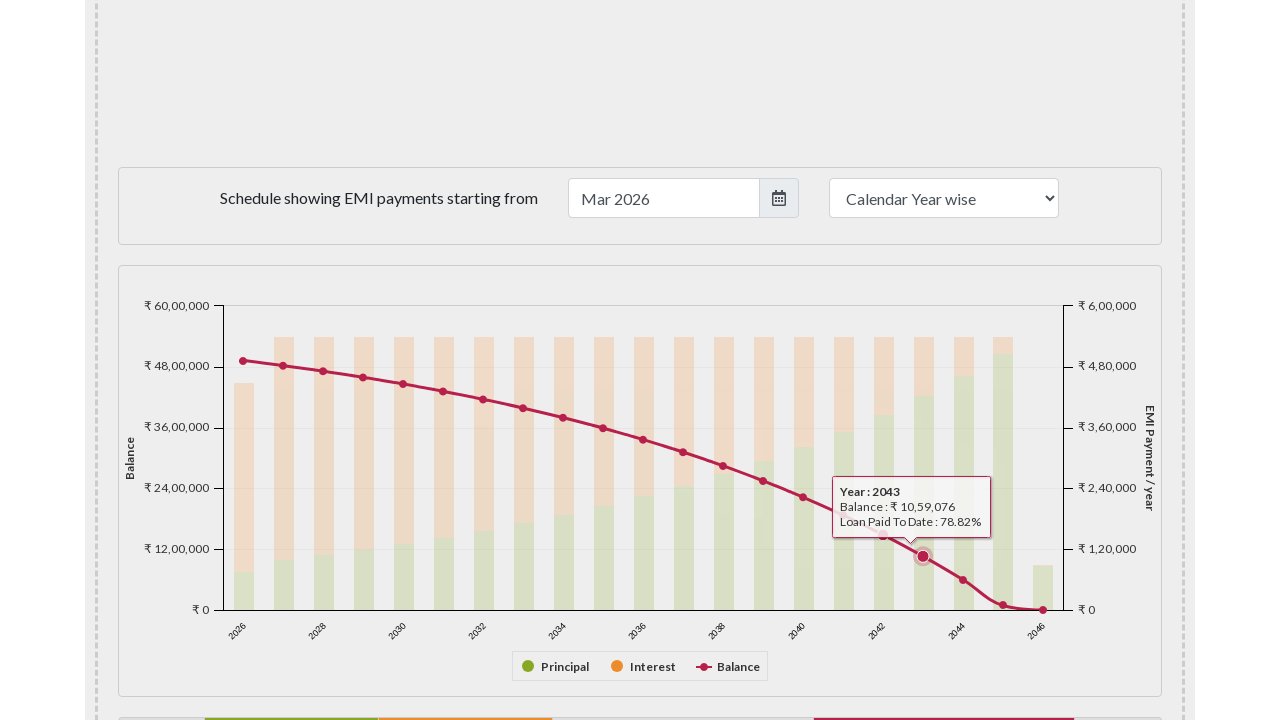

Waited for tooltip to appear after hovering
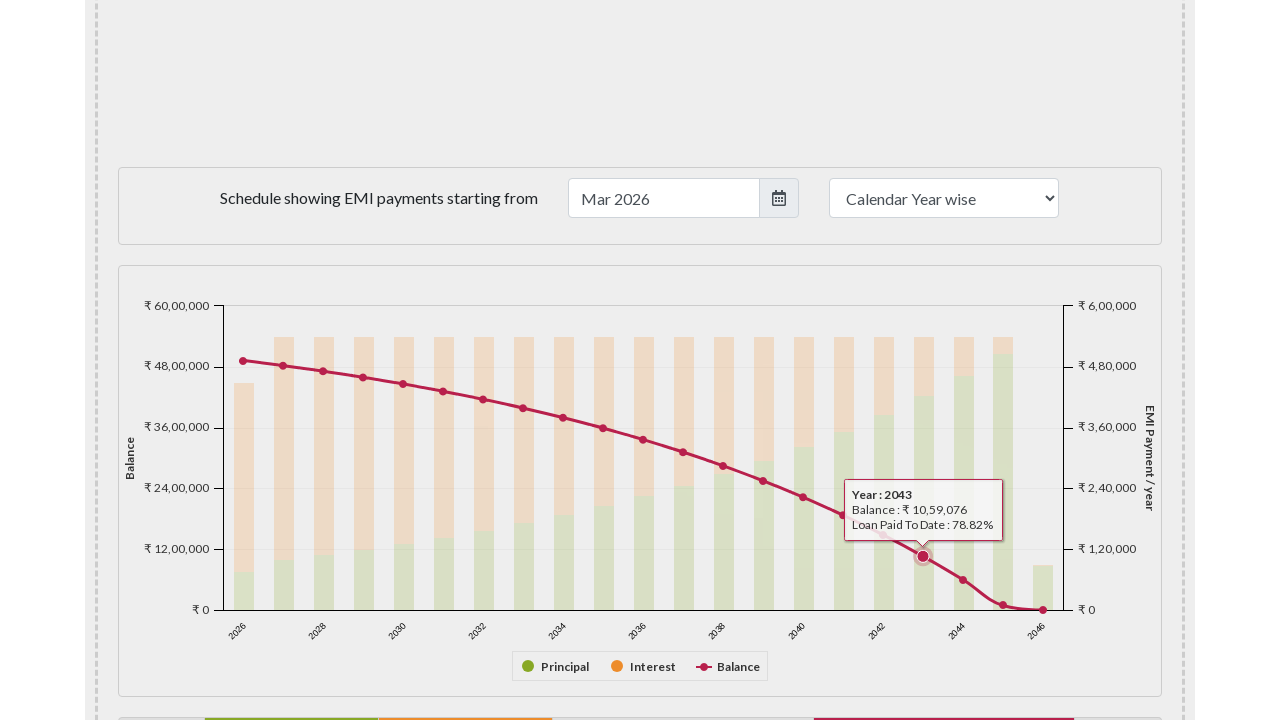

Hovered over a chart data point at (963, 580) on xpath=//div[@id='emibarchart']/div//*[name()='svg']//*[contains(@class,'highchar
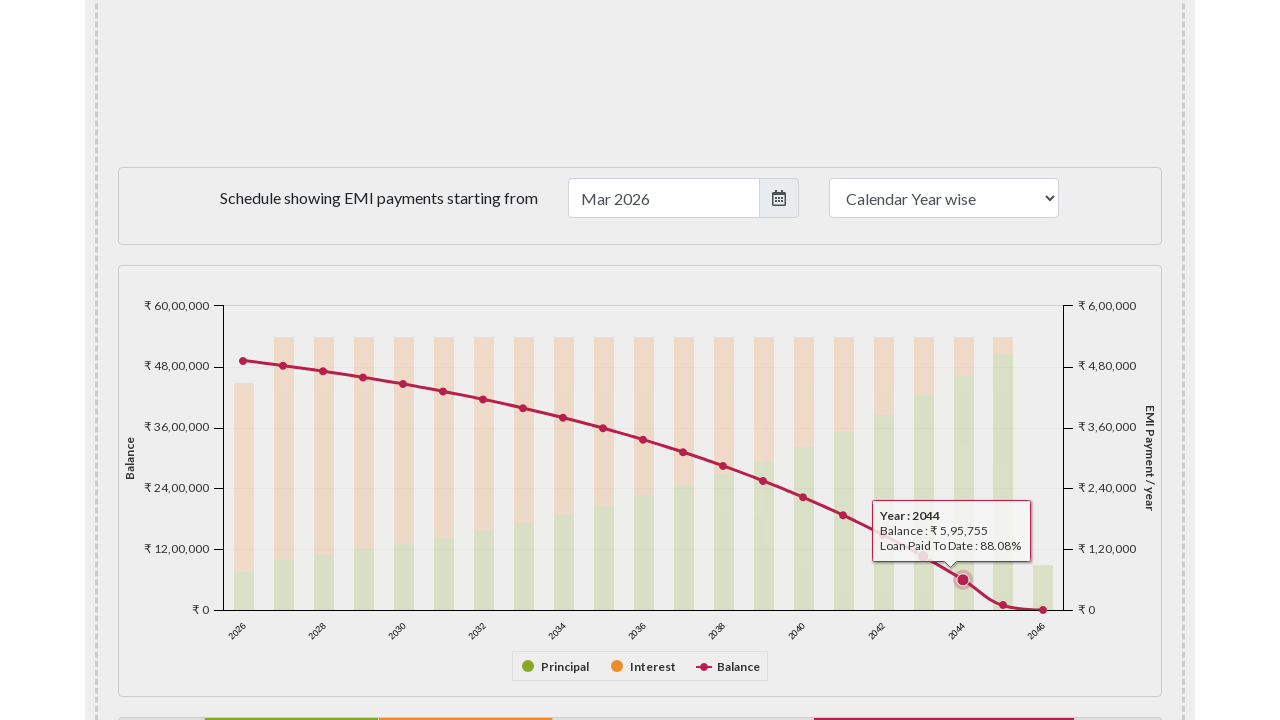

Waited for tooltip to appear after hovering
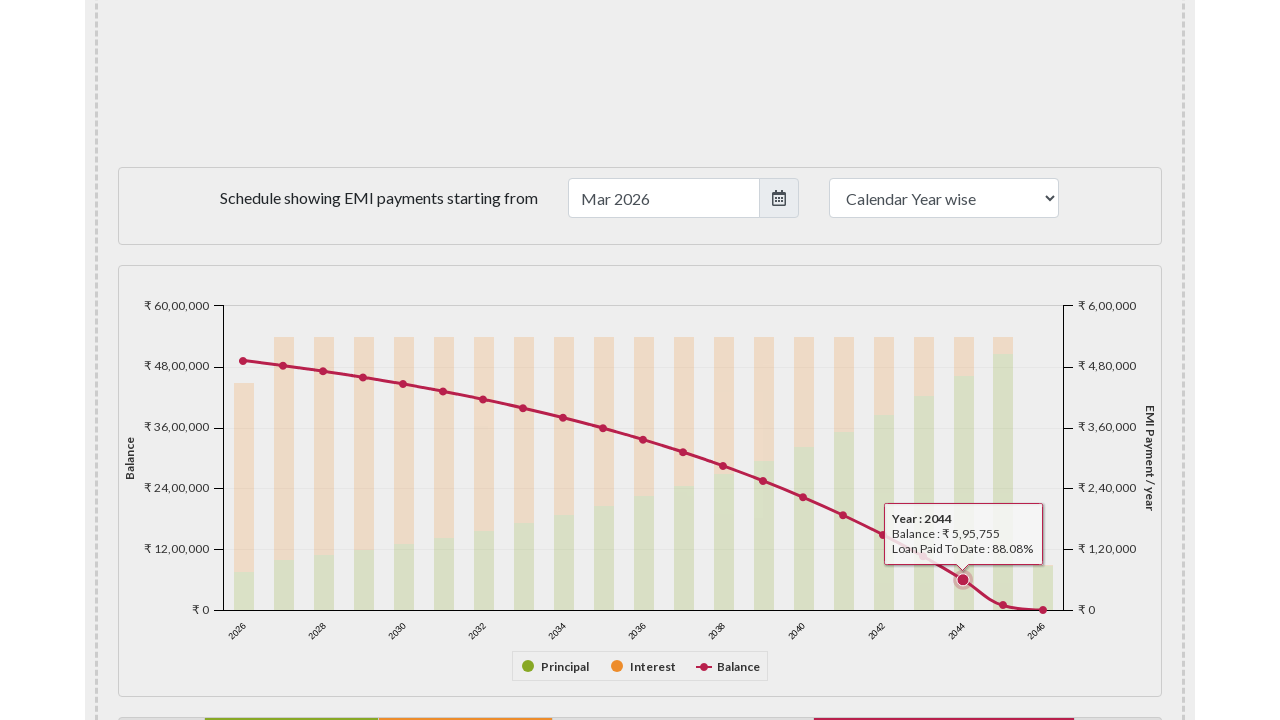

Hovered over a chart data point at (1003, 605) on xpath=//div[@id='emibarchart']/div//*[name()='svg']//*[contains(@class,'highchar
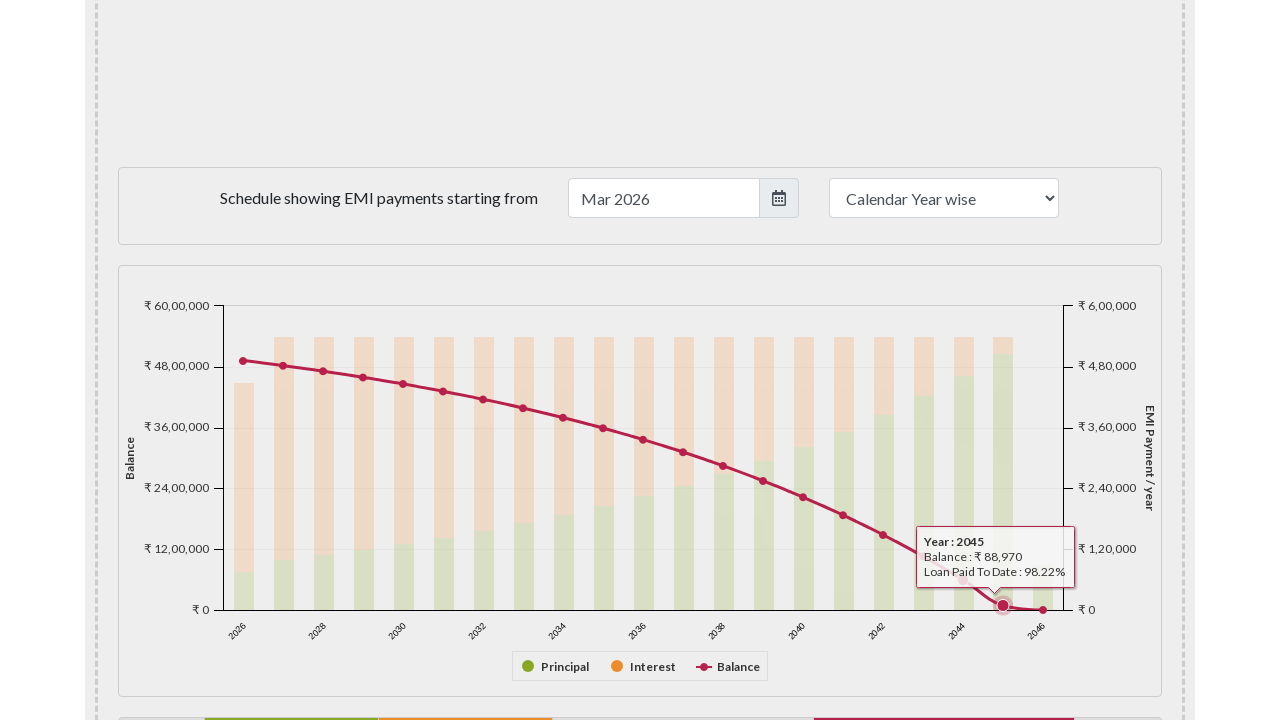

Waited for tooltip to appear after hovering
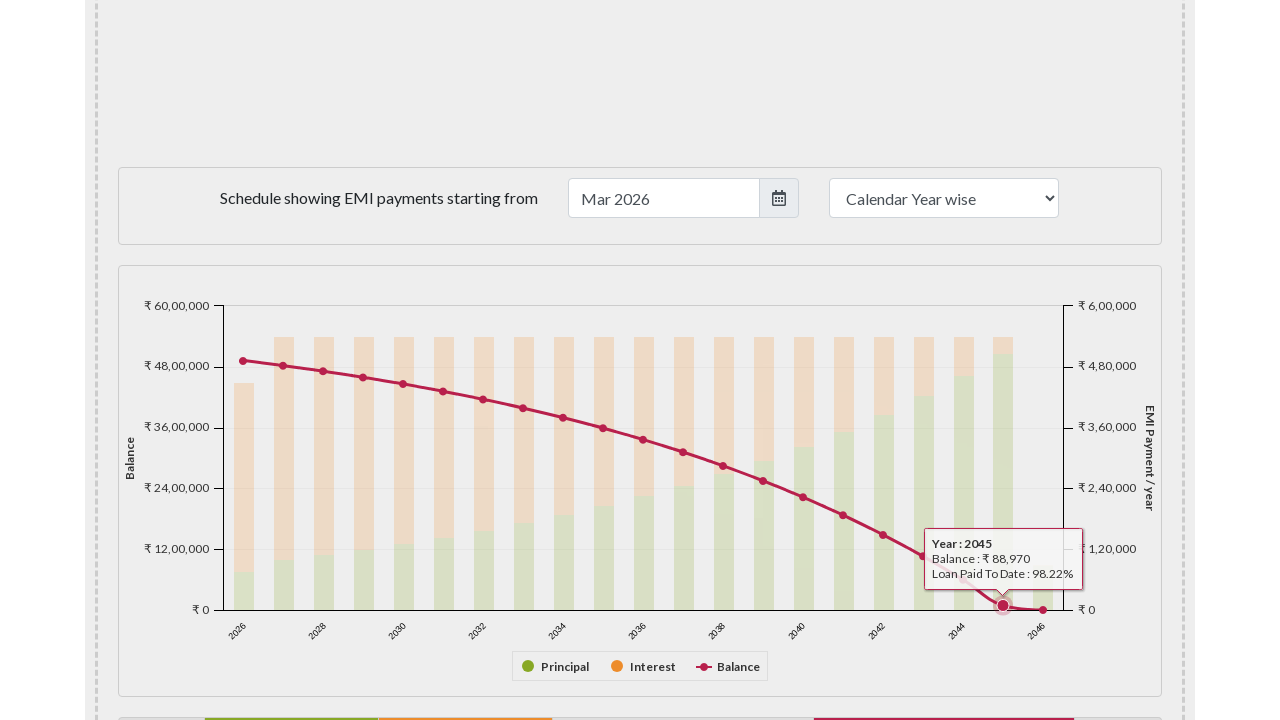

Verified tooltip element is present after hover interactions
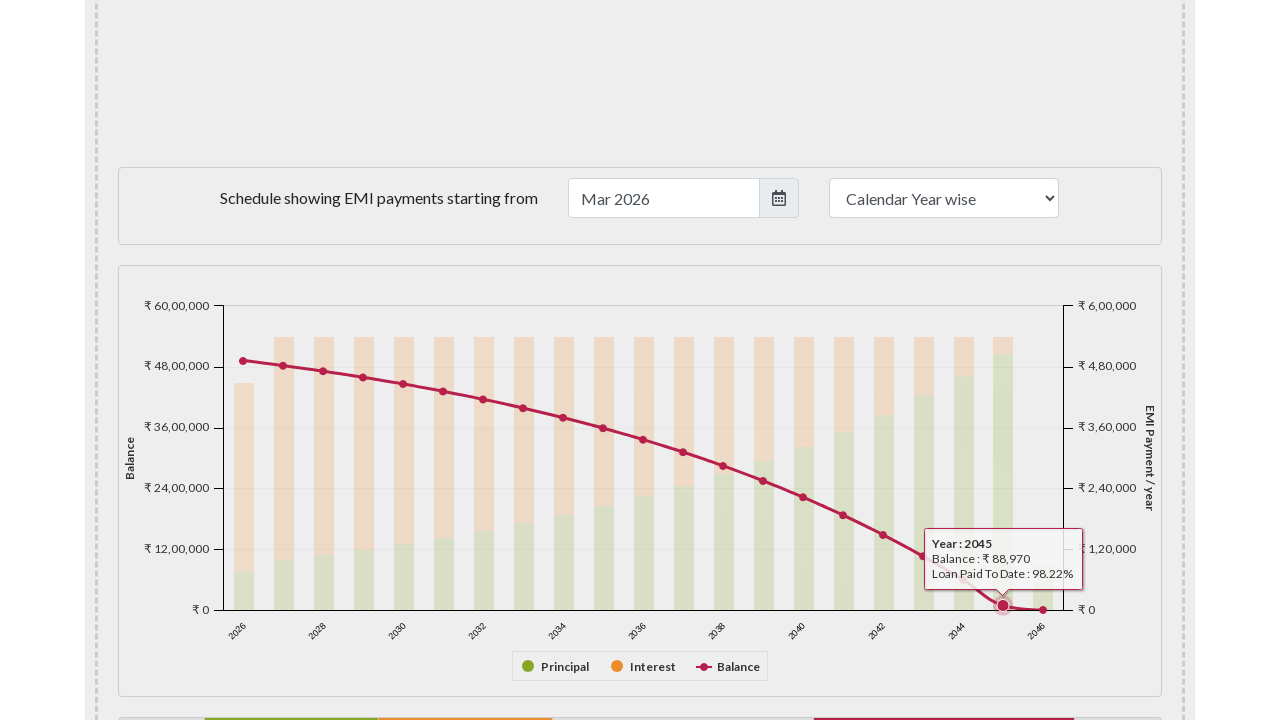

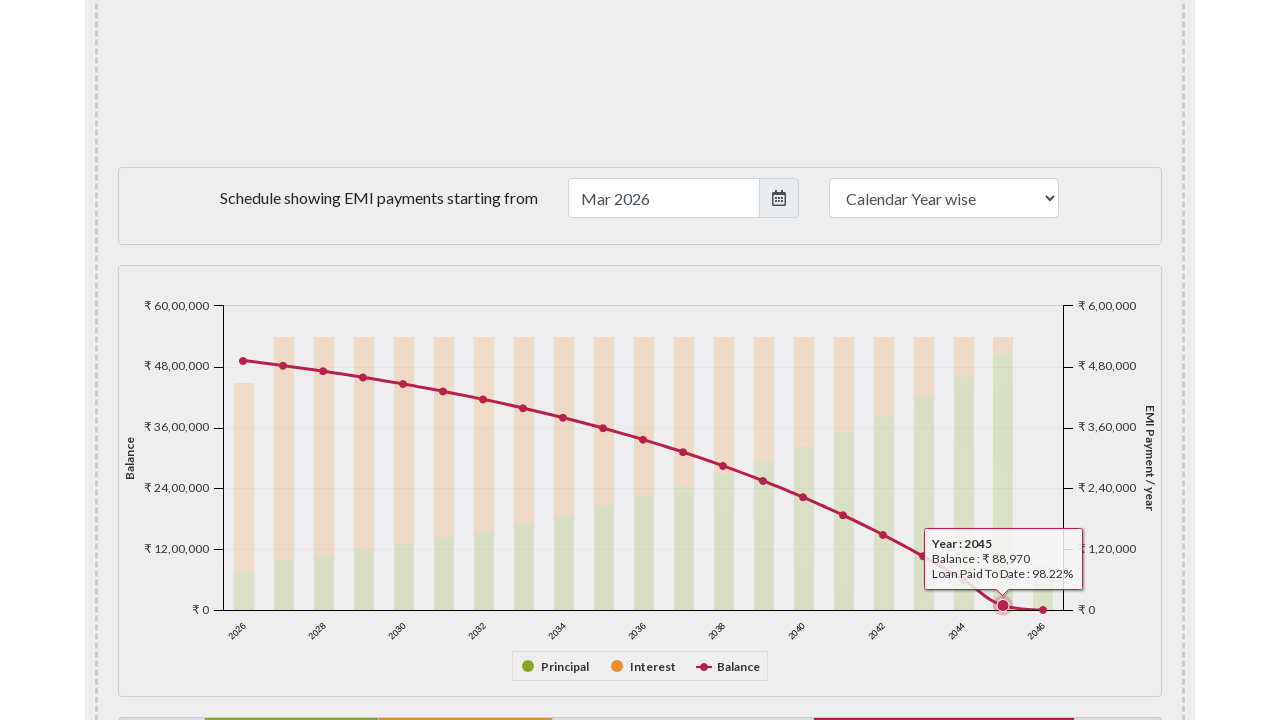